Tests shopping cart functionality by finding specific products, updating their quantities, and adding them to cart

Starting URL: https://rahulshettyacademy.com/seleniumPractise/#/

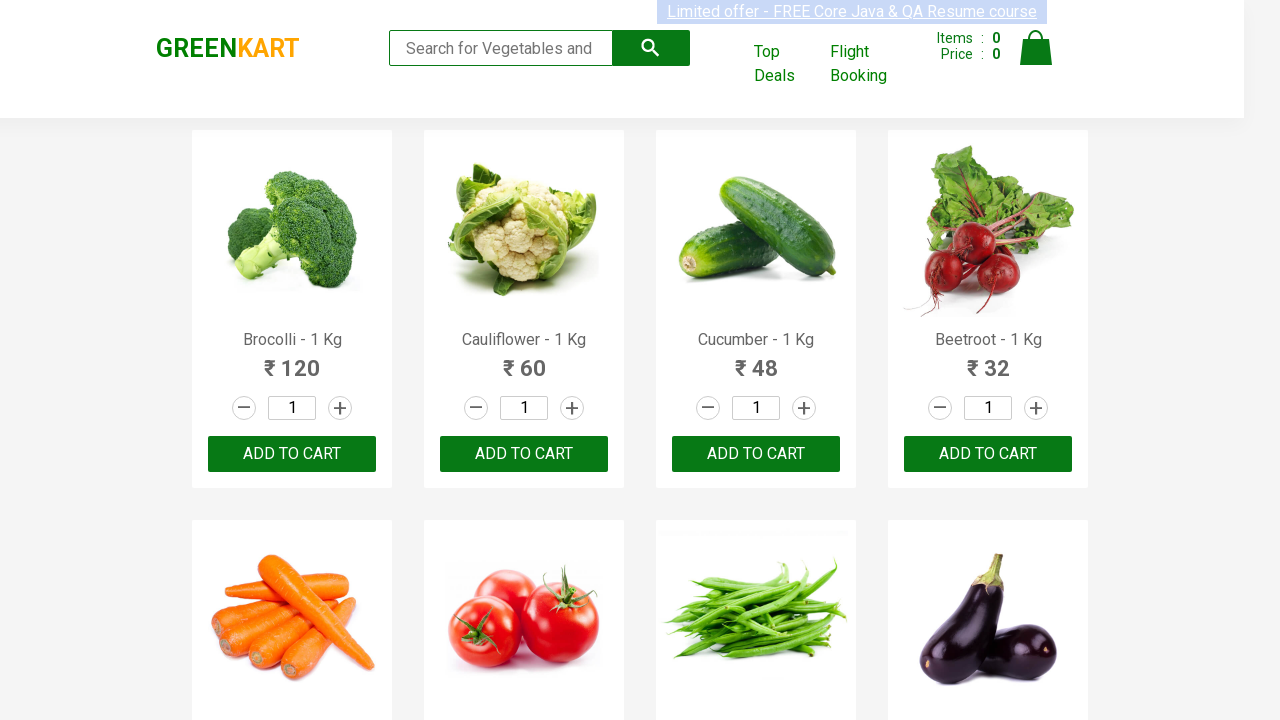

Retrieved all product name elements from the page
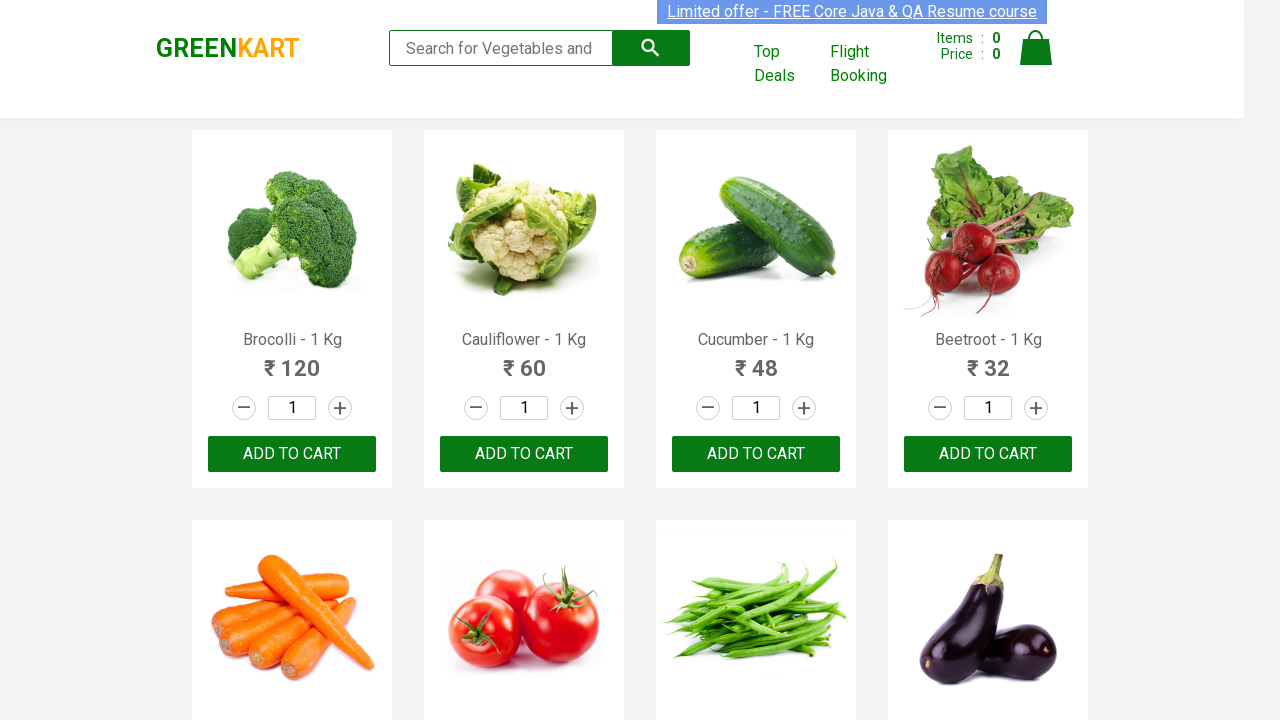

Retrieved product name: Brocolli
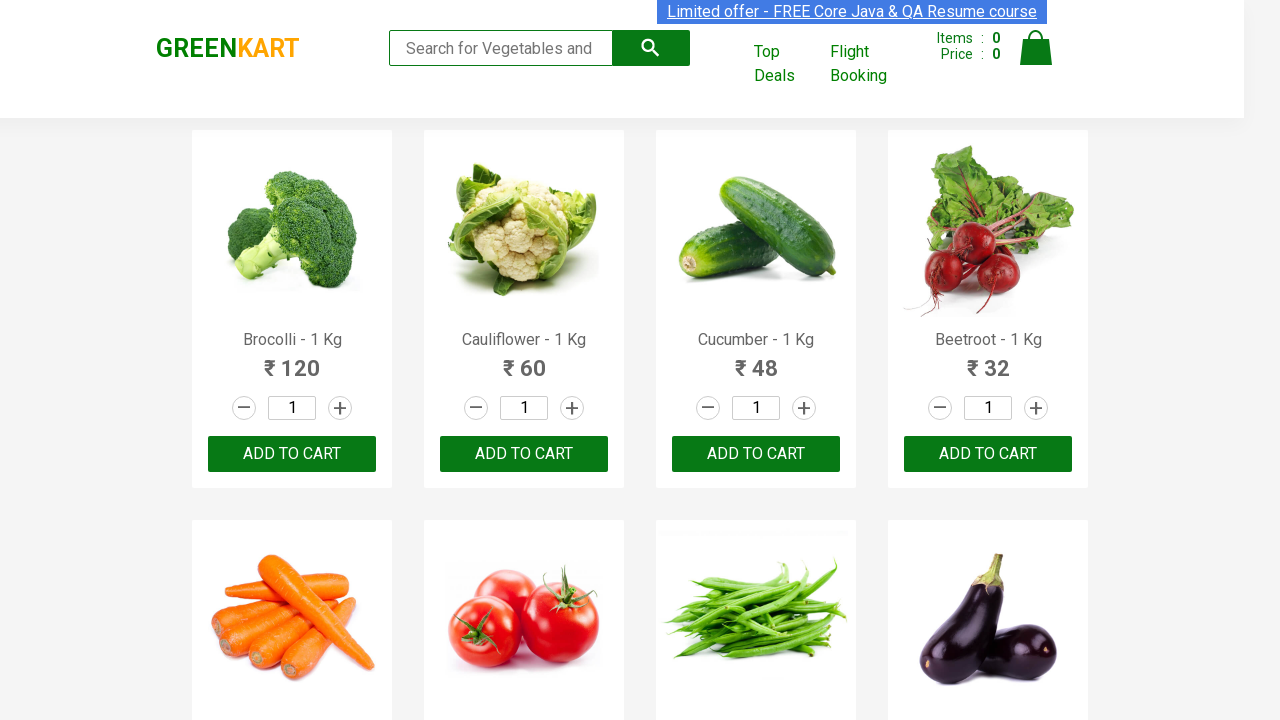

Found parent container for product Brocolli
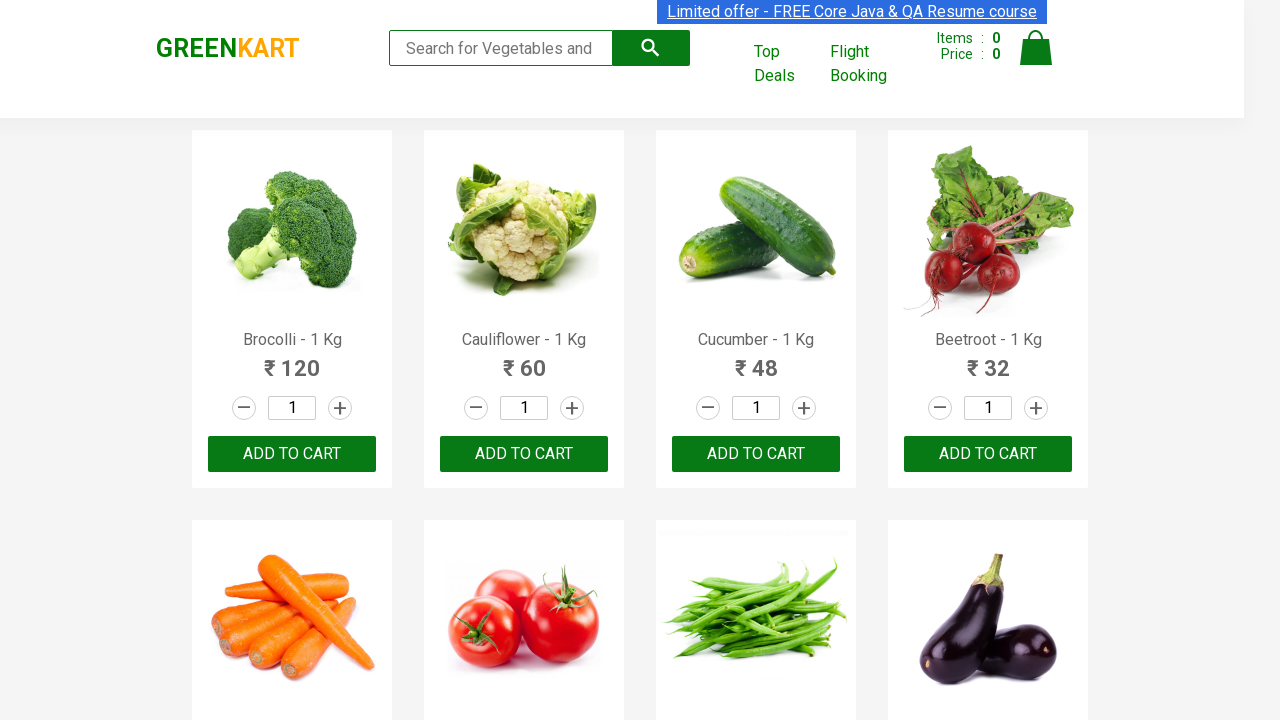

Clicked quantity input field for Brocolli at (292, 408) on xpath=//h4[@class='product-name'] >> nth=0 >> xpath=parent::div >> input >> nth=
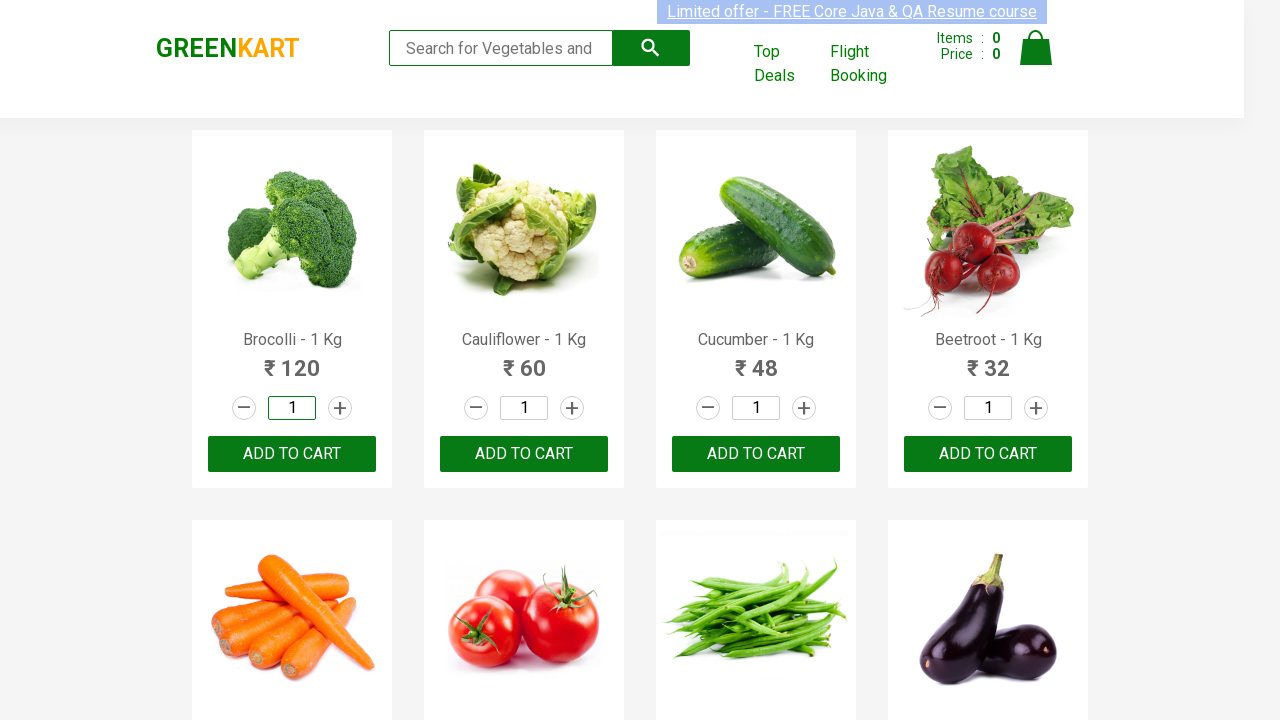

Selected all text in quantity field for Brocolli on xpath=//h4[@class='product-name'] >> nth=0 >> xpath=parent::div >> input >> nth=
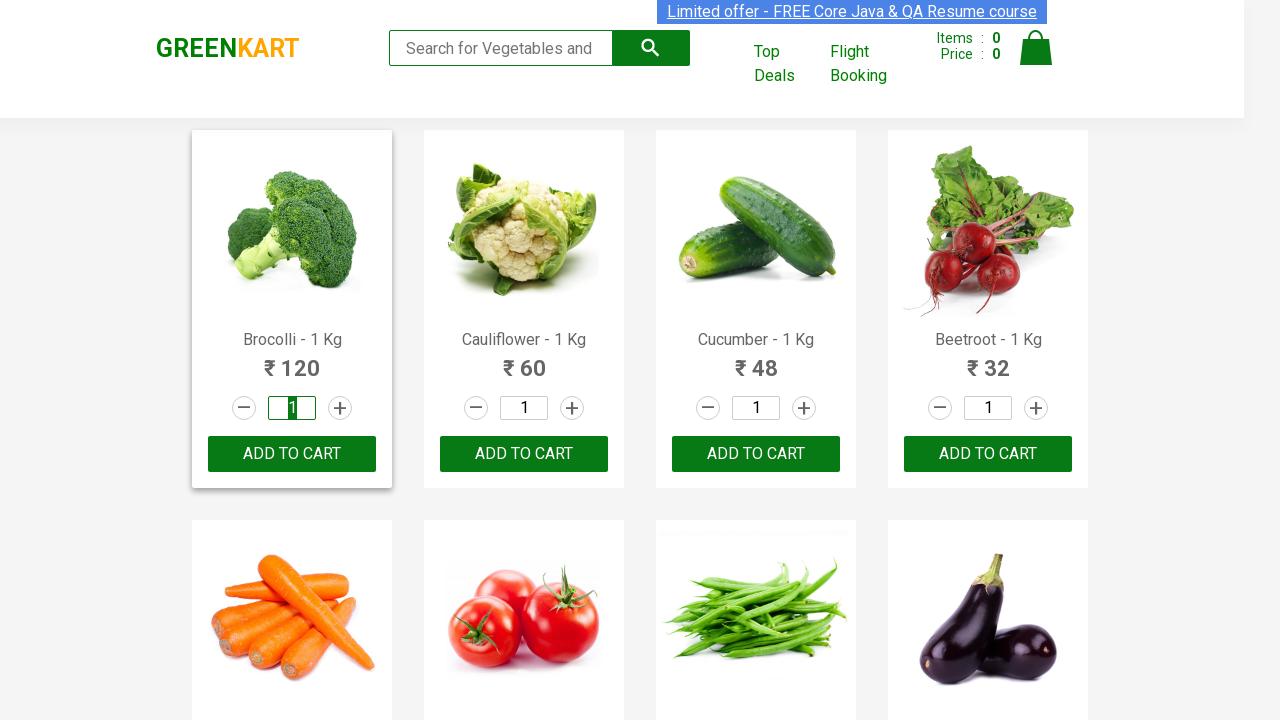

Filled quantity field with 20 for Brocolli on xpath=//h4[@class='product-name'] >> nth=0 >> xpath=parent::div >> input >> nth=
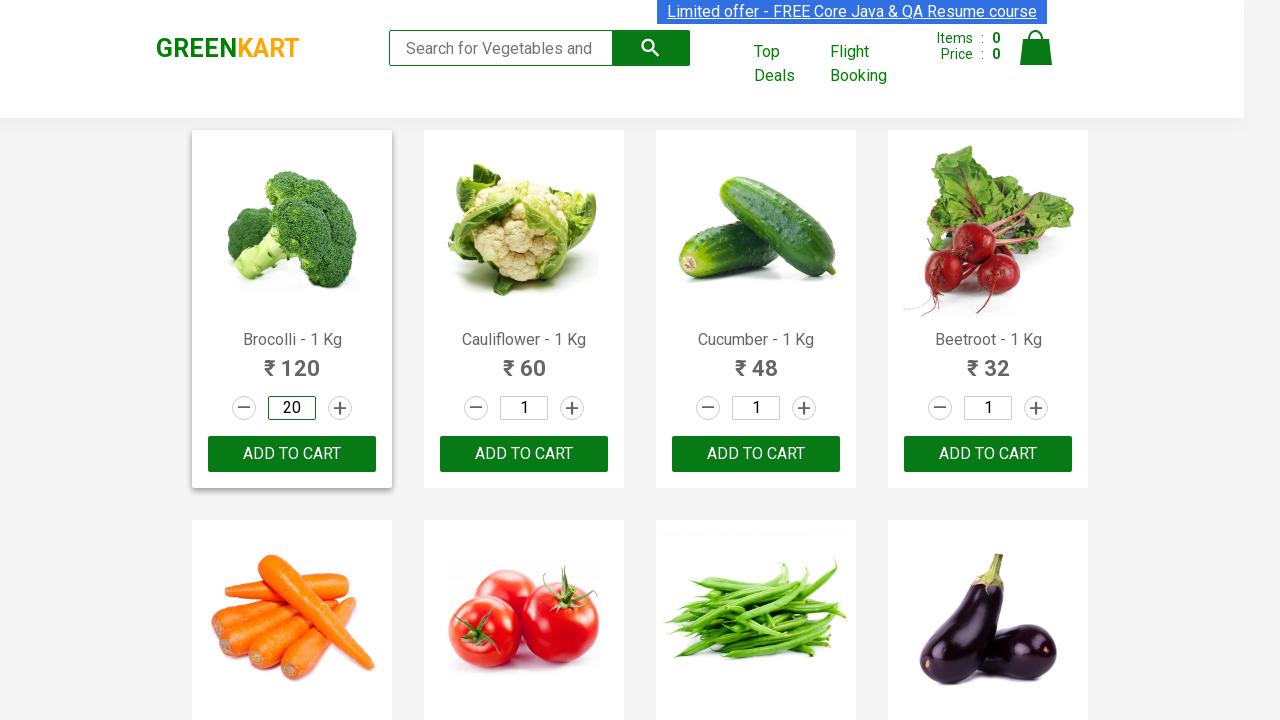

Clicked add to cart button for Brocolli at (292, 454) on xpath=//h4[@class='product-name'] >> nth=0 >> xpath=parent::div >> button >> nth
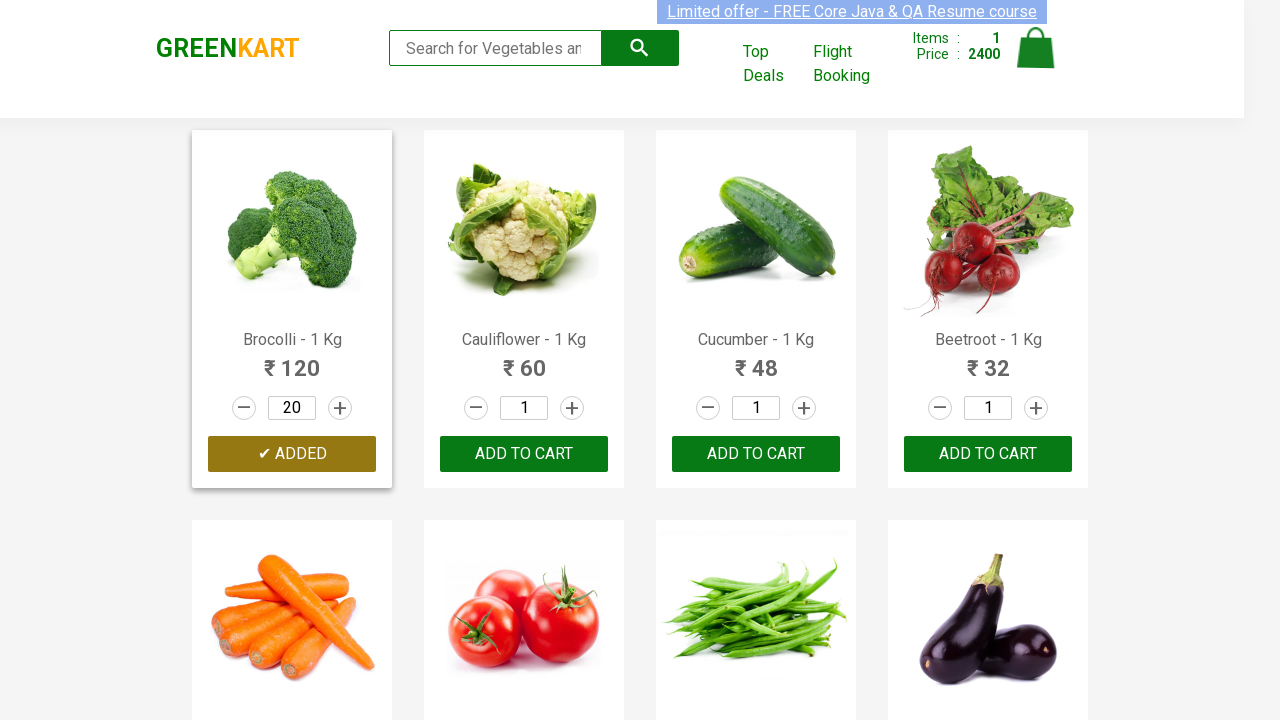

Confirmed item Brocolli added to cart with animation
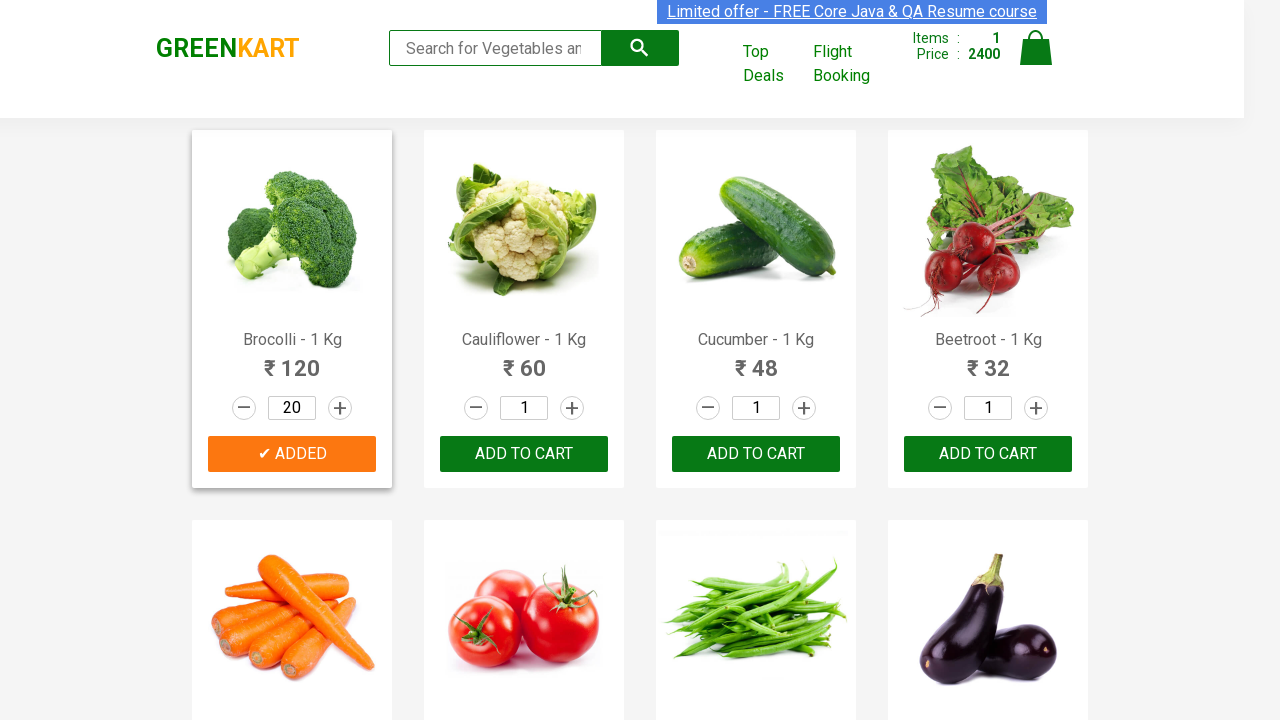

Retrieved product name: Cauliflower
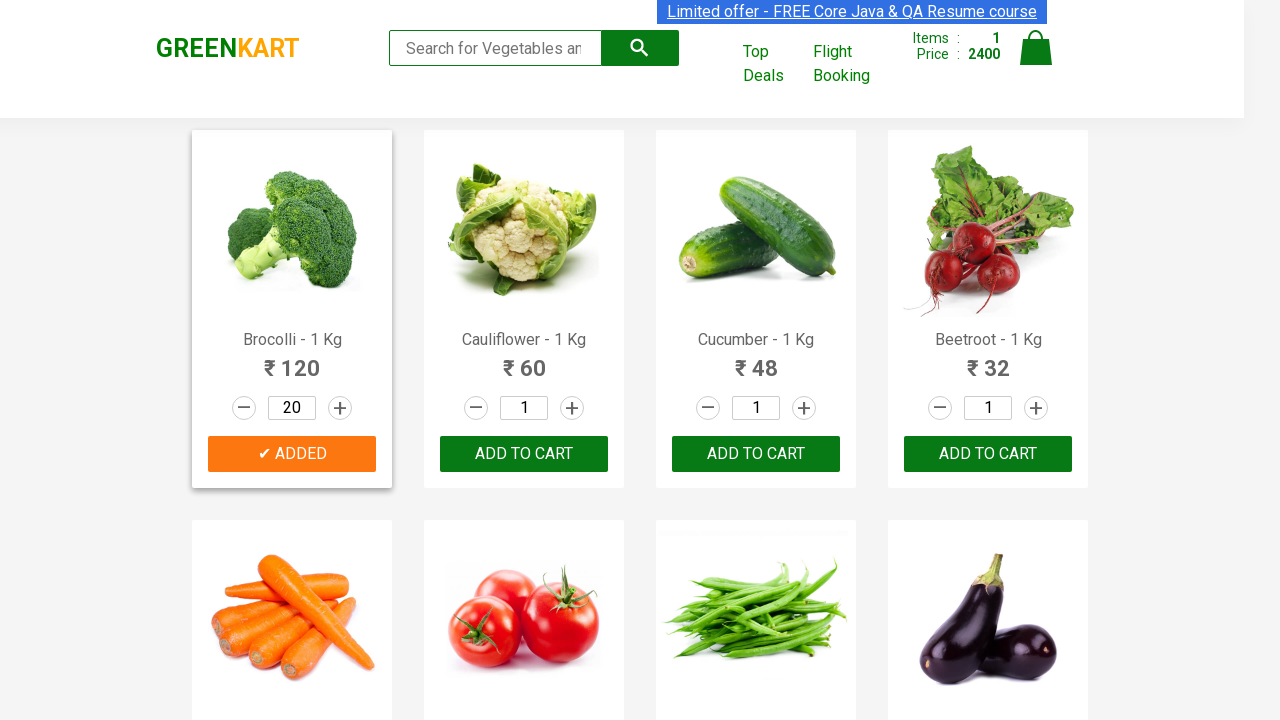

Retrieved product name: Cucumber
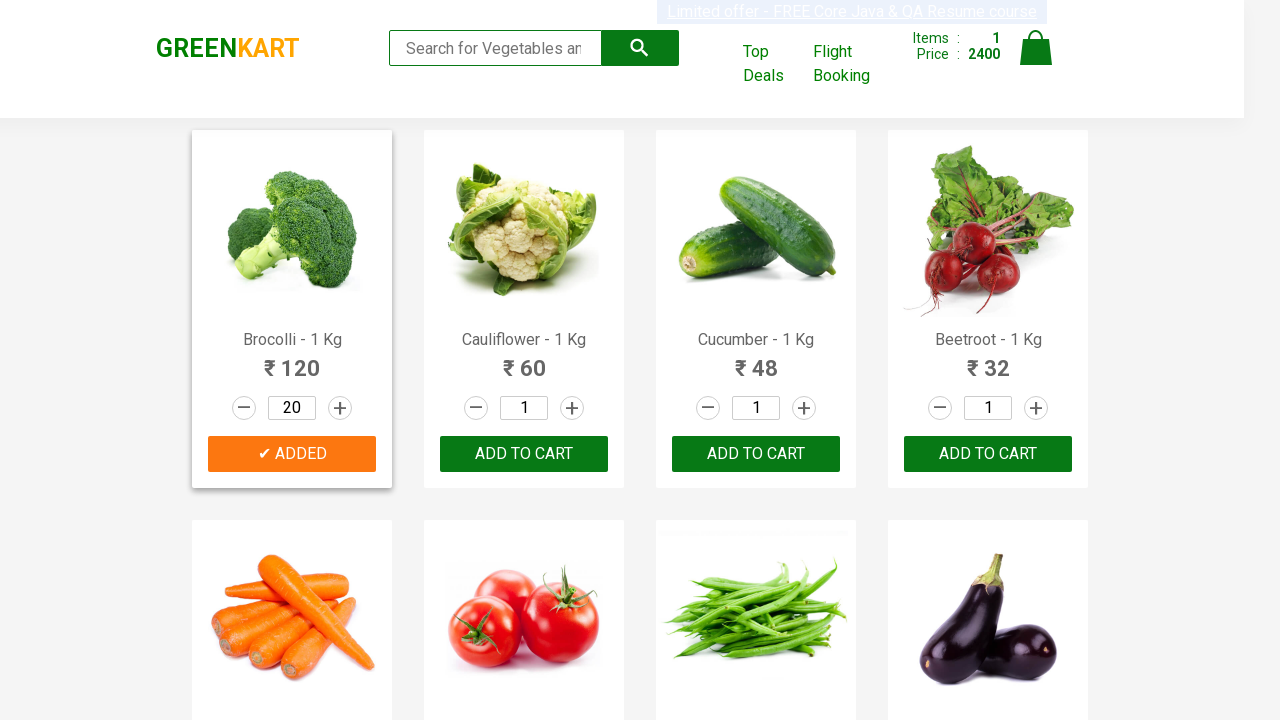

Retrieved product name: Beetroot
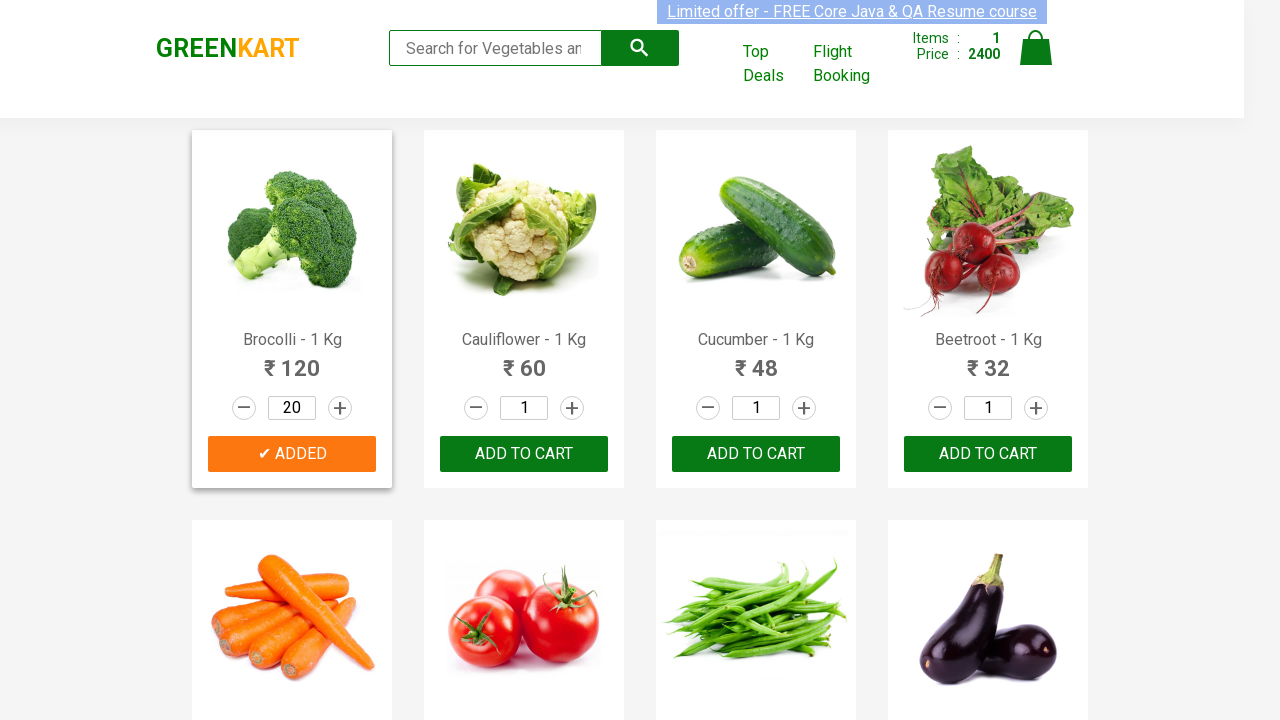

Retrieved product name: Carrot
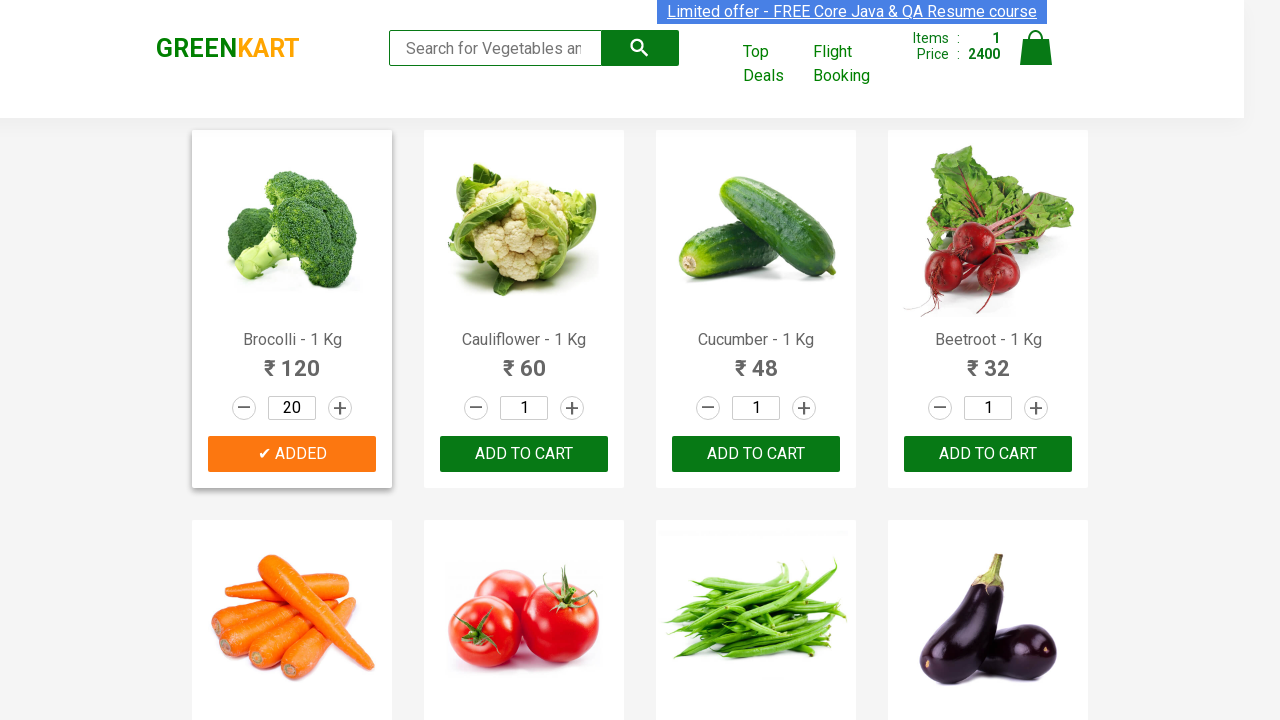

Retrieved product name: Tomato
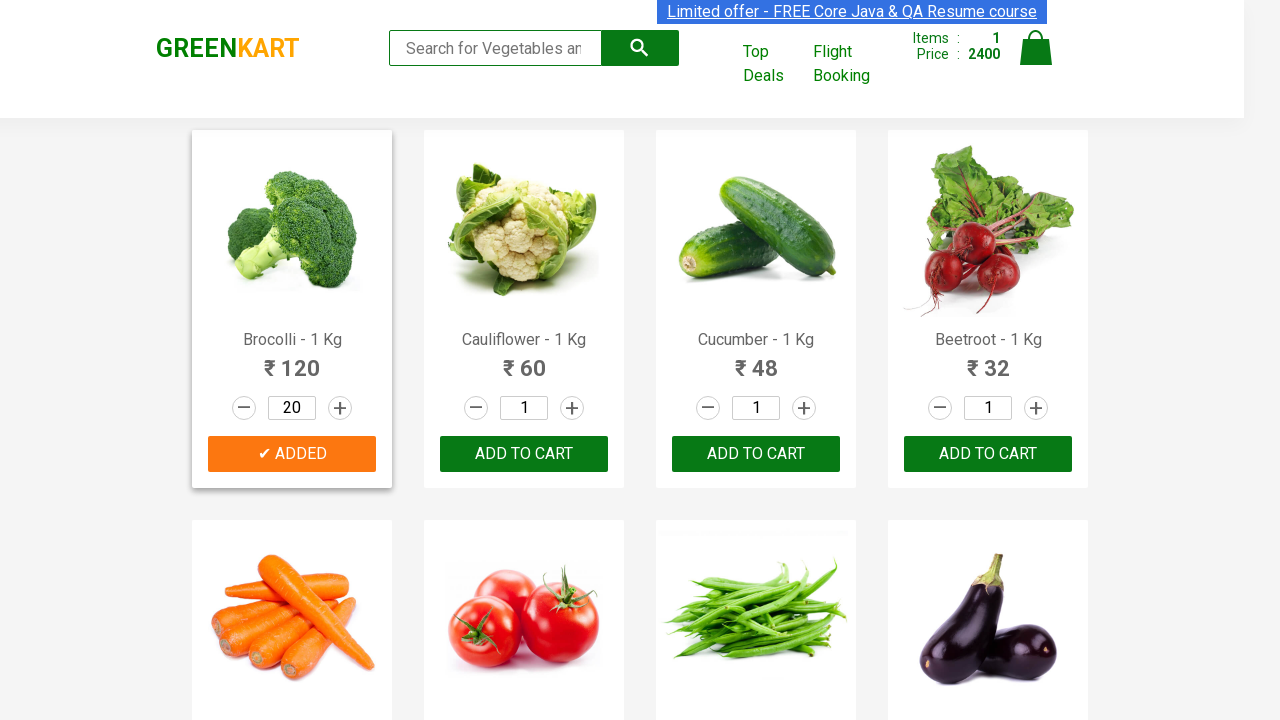

Retrieved product name: Beans
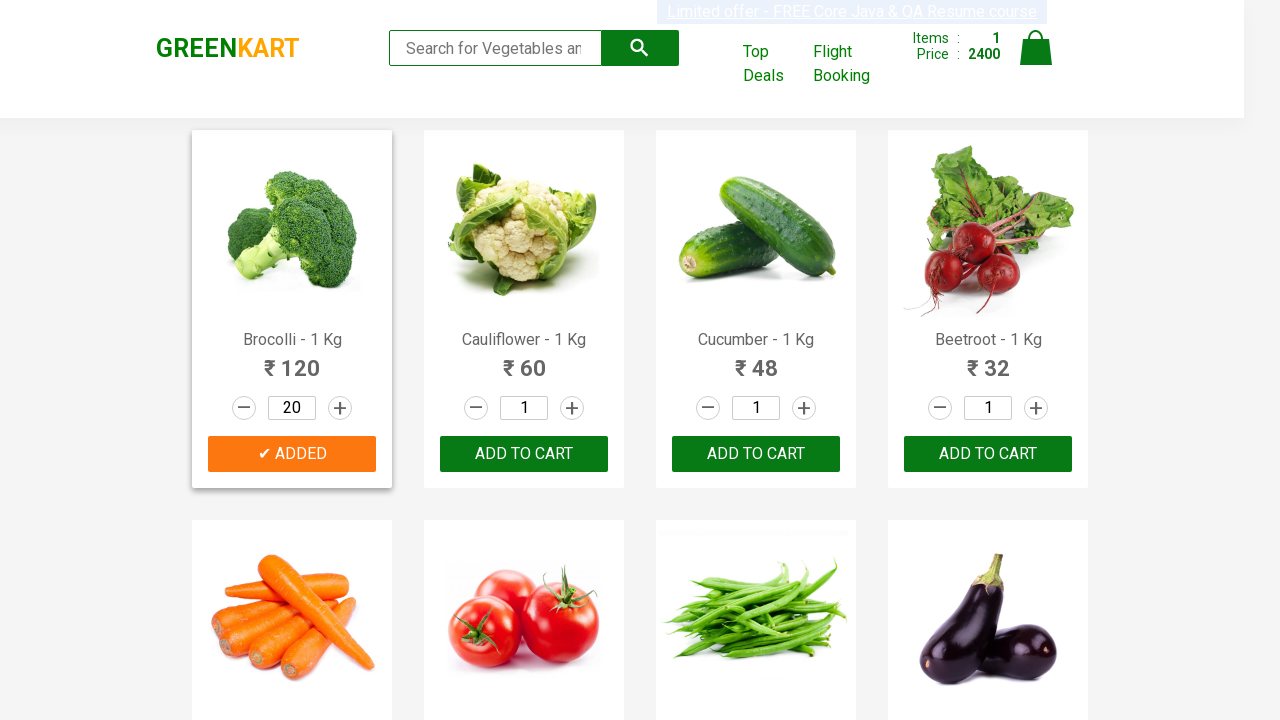

Retrieved product name: Brinjal
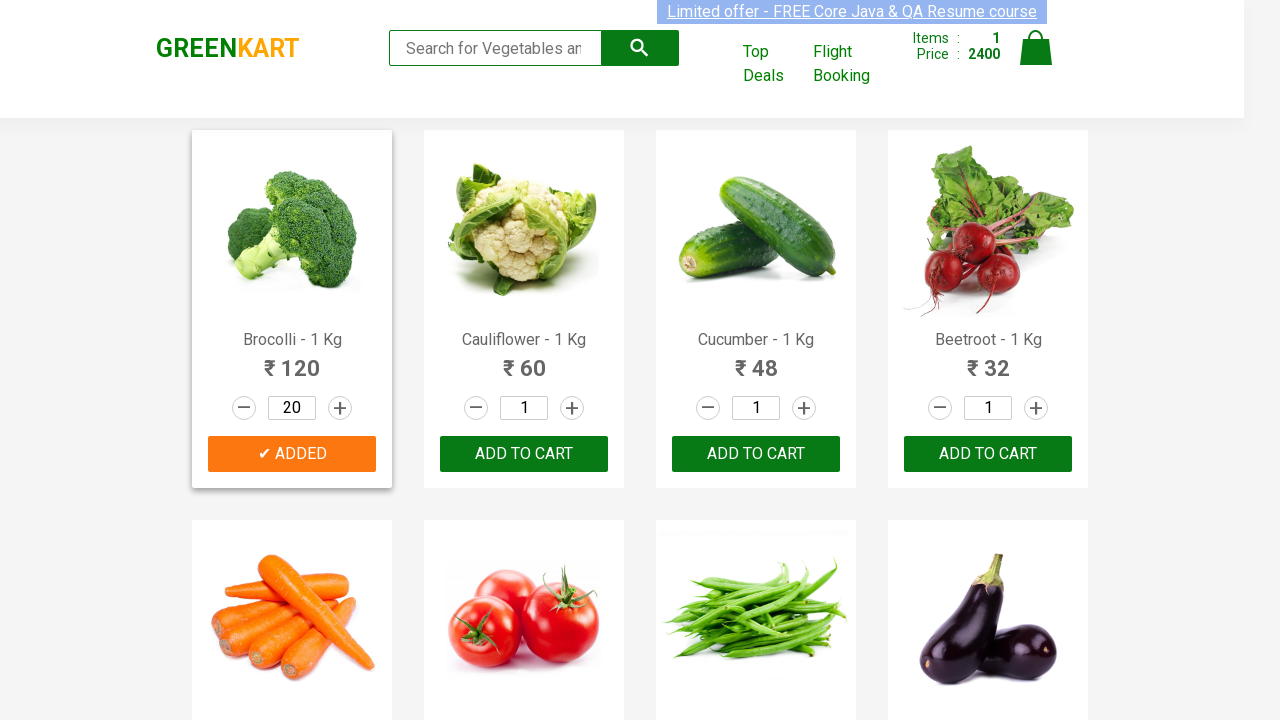

Retrieved product name: Capsicum
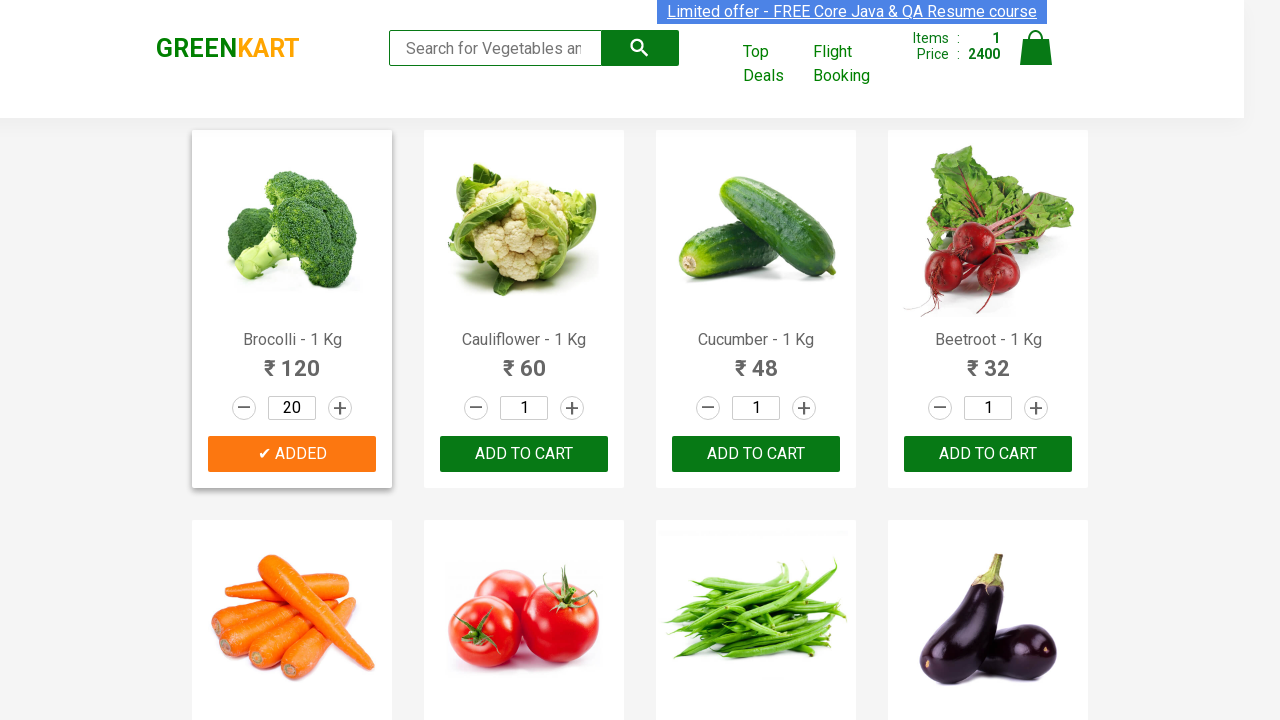

Found parent container for product Capsicum
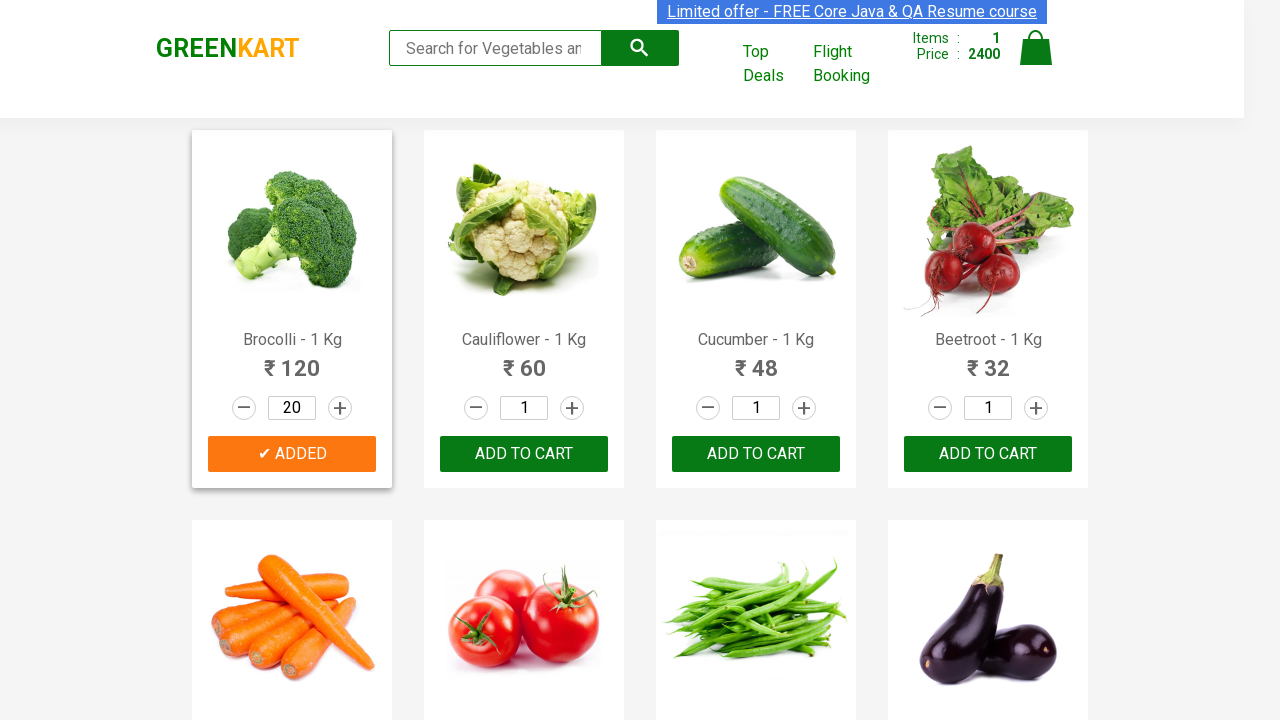

Clicked quantity input field for Capsicum at (292, 360) on xpath=//h4[@class='product-name'] >> nth=8 >> xpath=parent::div >> input >> nth=
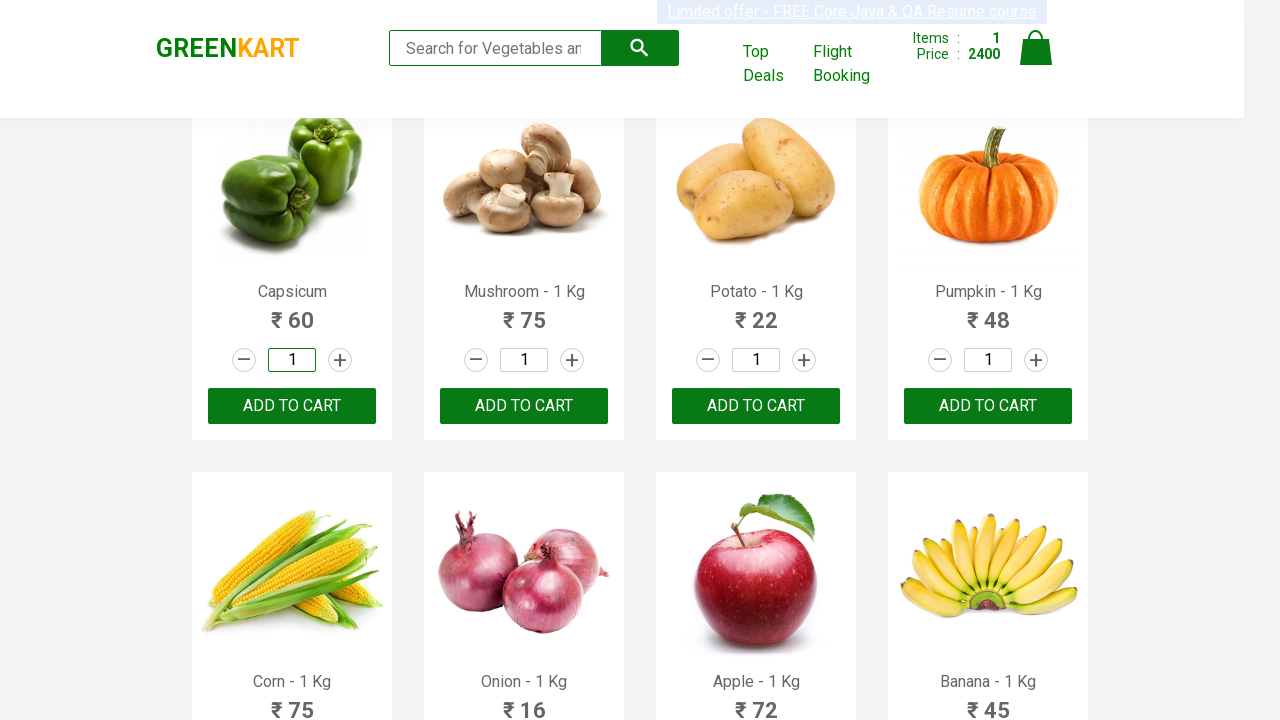

Selected all text in quantity field for Capsicum on xpath=//h4[@class='product-name'] >> nth=8 >> xpath=parent::div >> input >> nth=
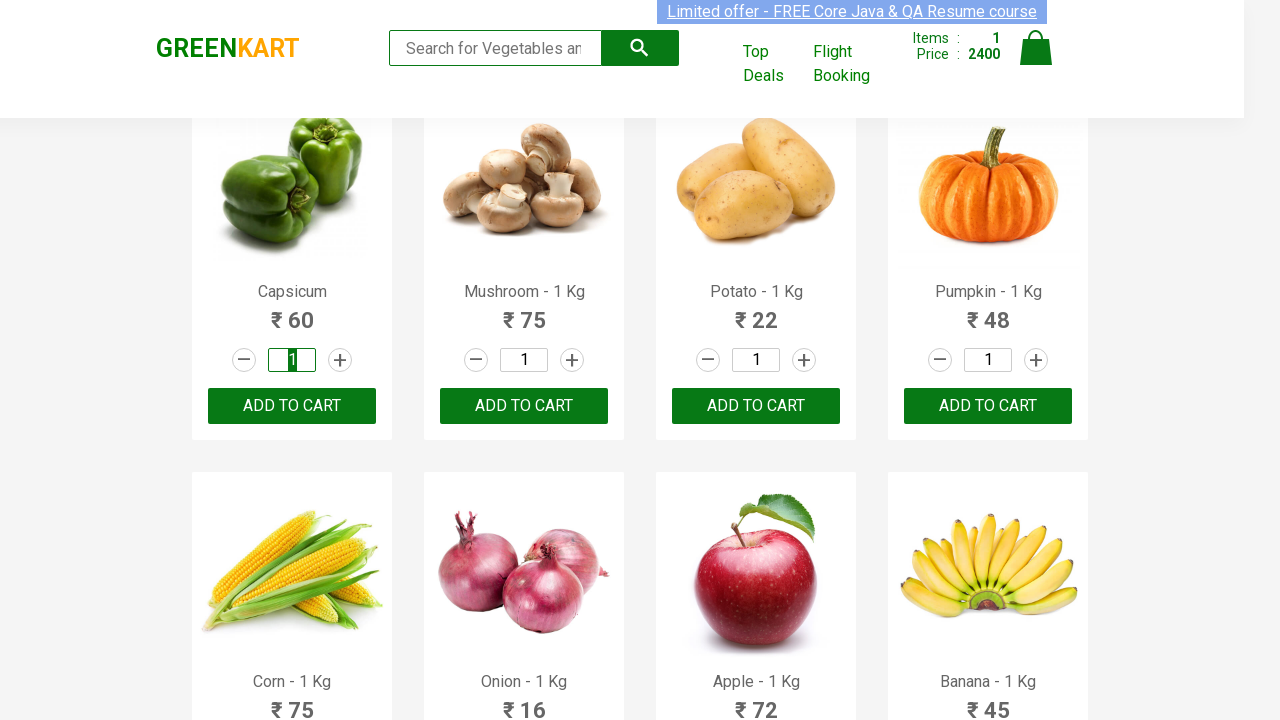

Filled quantity field with 20 for Capsicum on xpath=//h4[@class='product-name'] >> nth=8 >> xpath=parent::div >> input >> nth=
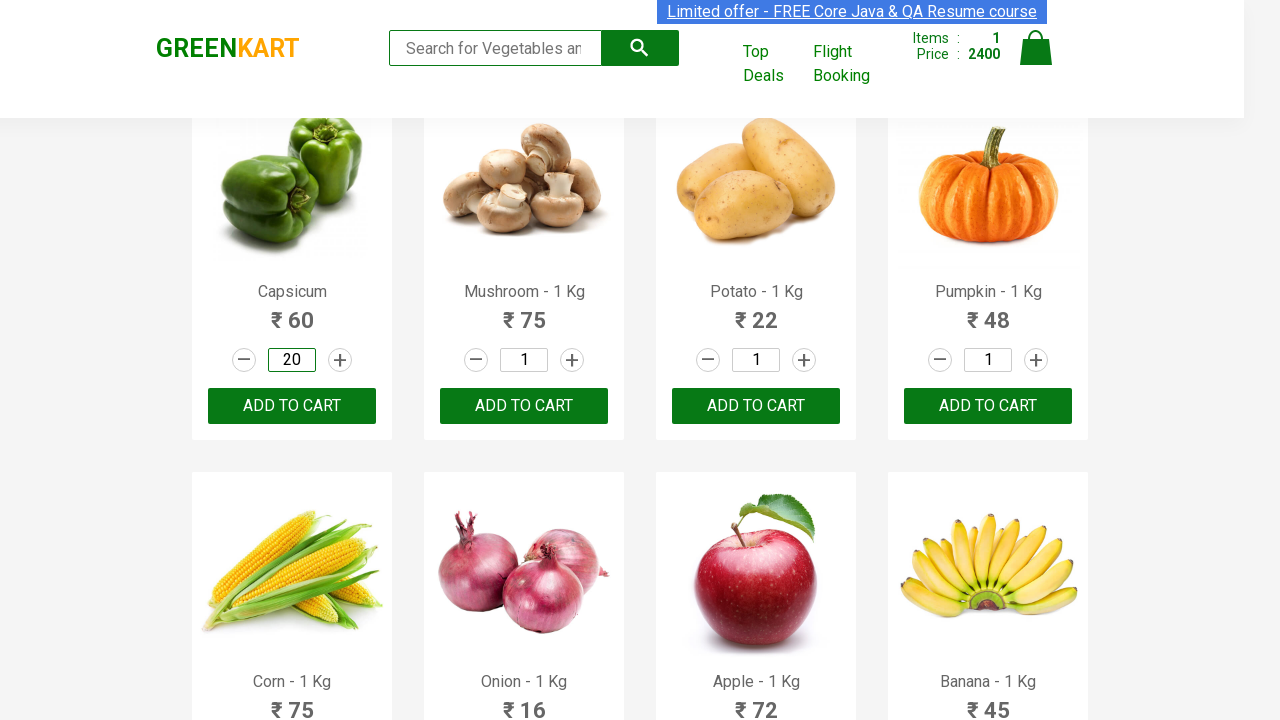

Clicked add to cart button for Capsicum at (292, 406) on xpath=//h4[@class='product-name'] >> nth=8 >> xpath=parent::div >> button >> nth
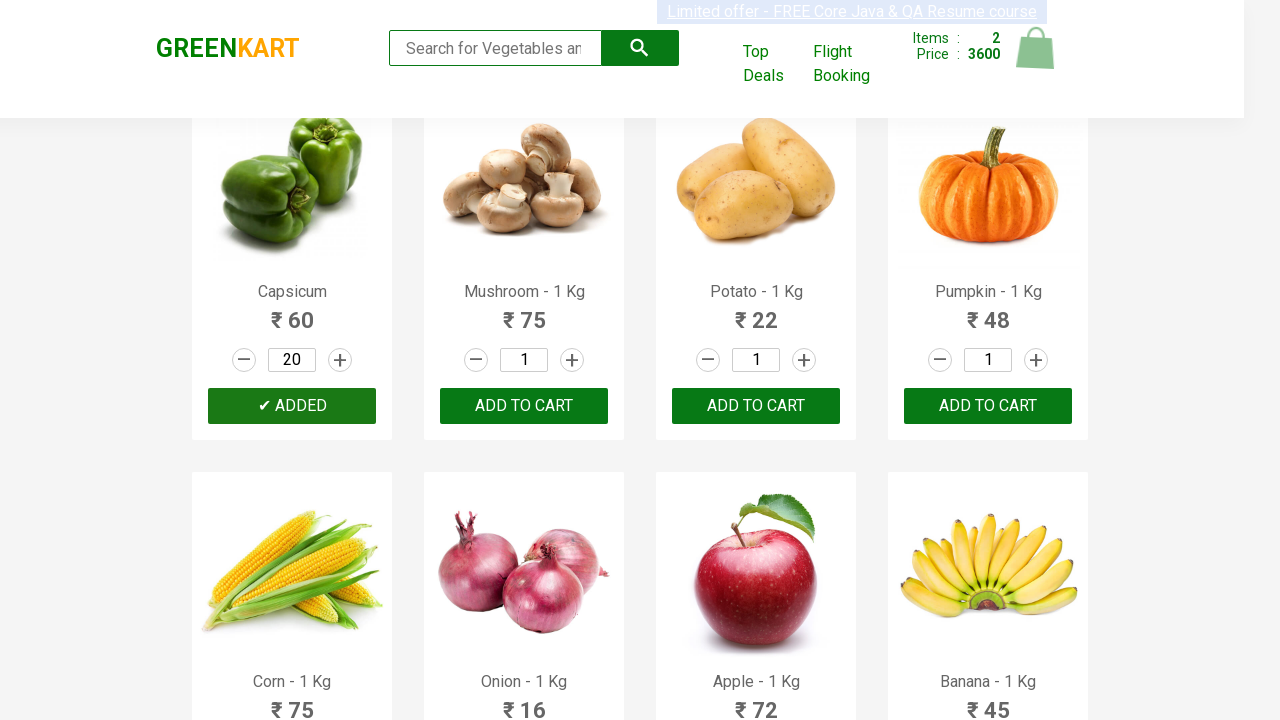

Confirmed item Capsicum added to cart with animation
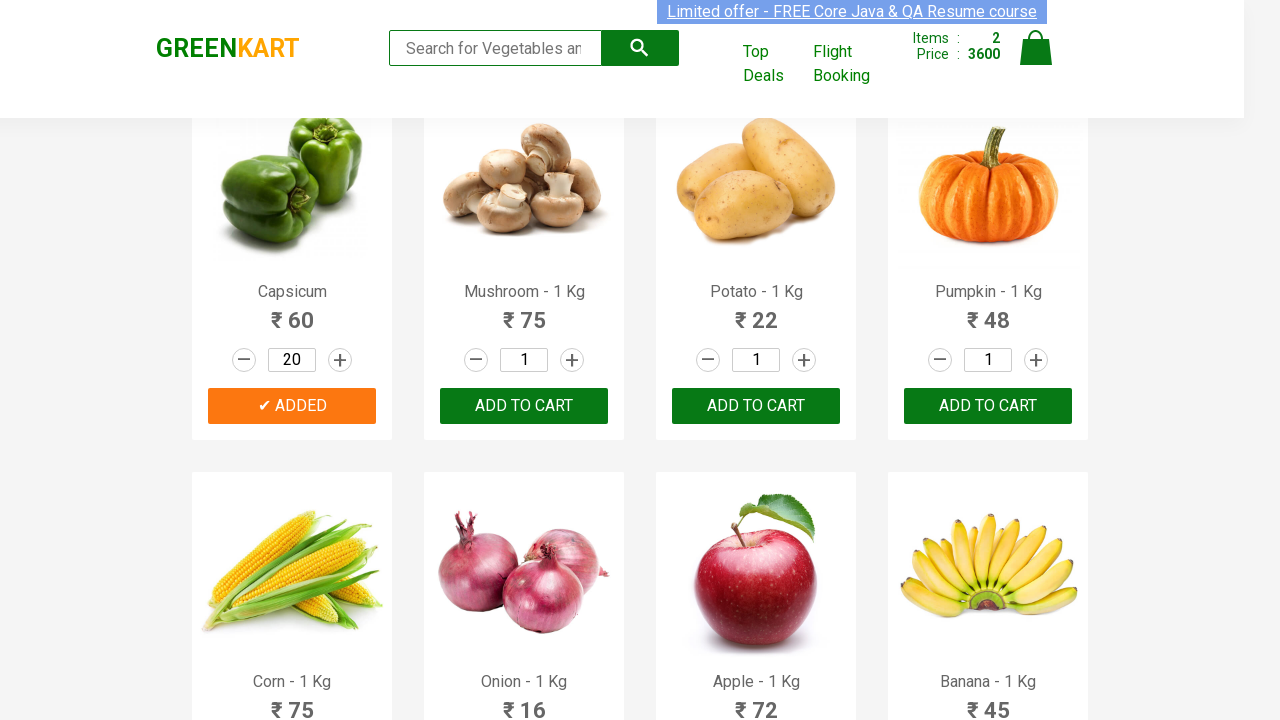

Retrieved product name: Mushroom
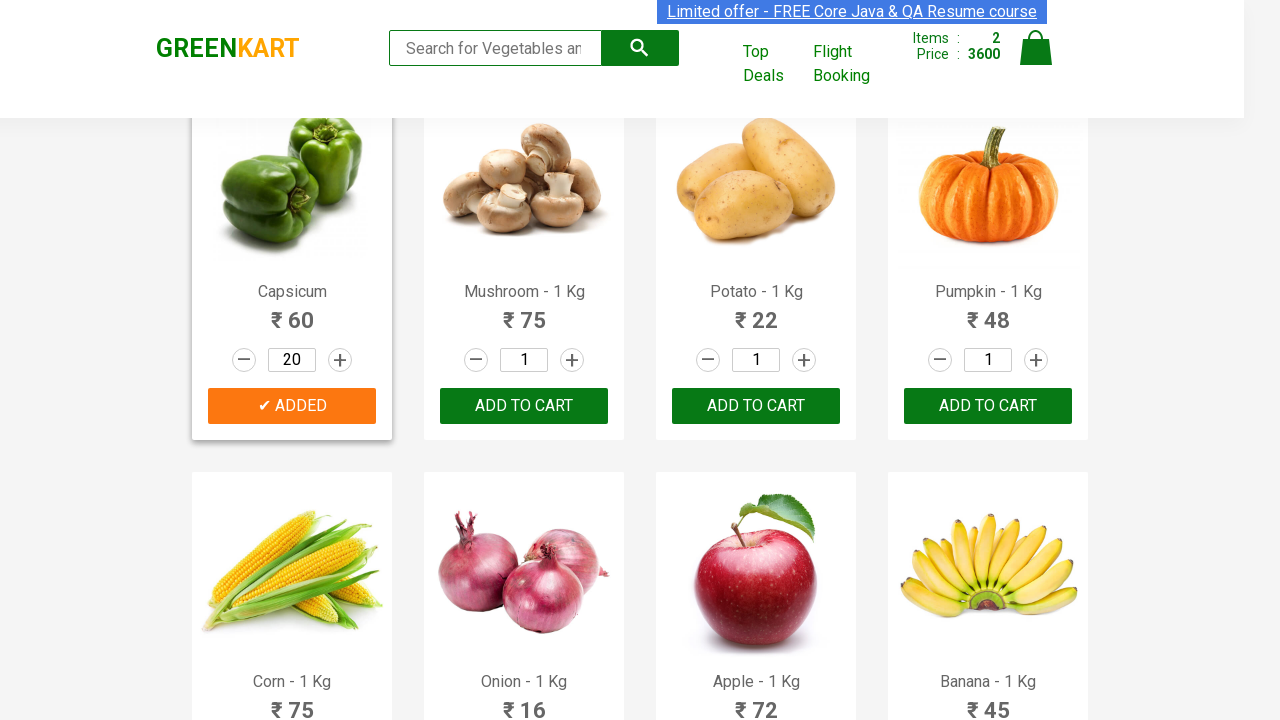

Retrieved product name: Potato
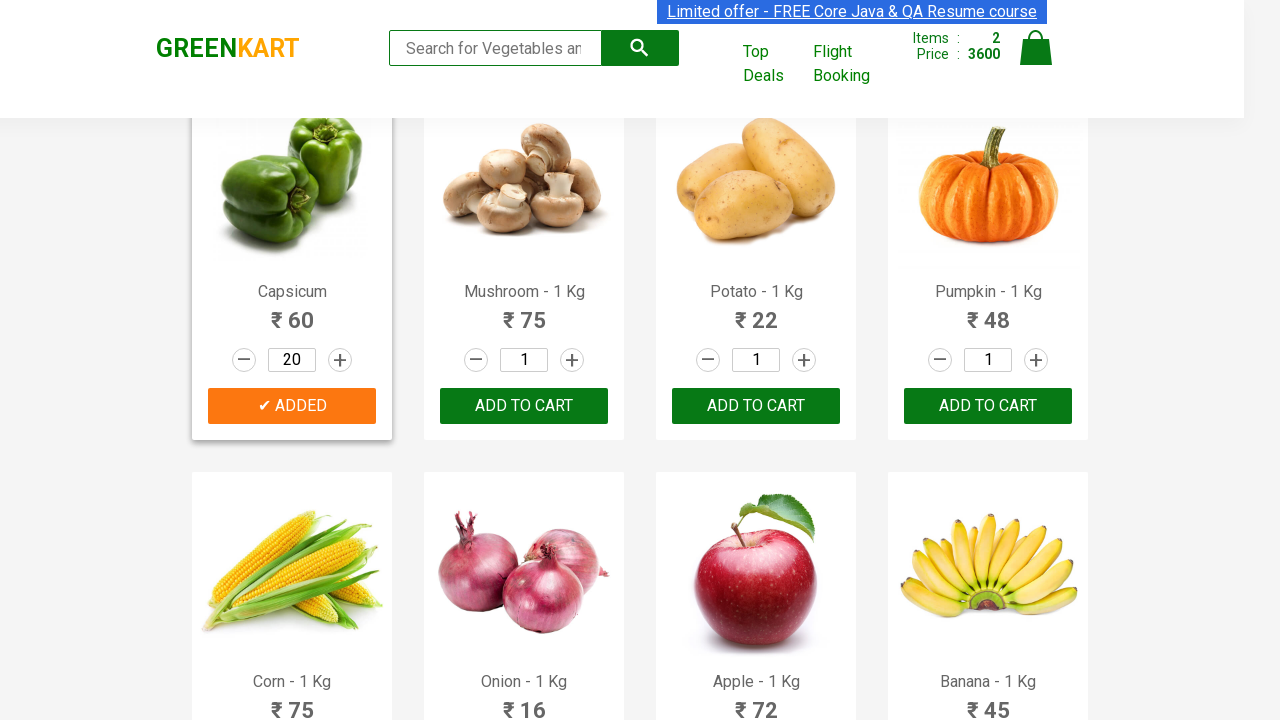

Retrieved product name: Pumpkin
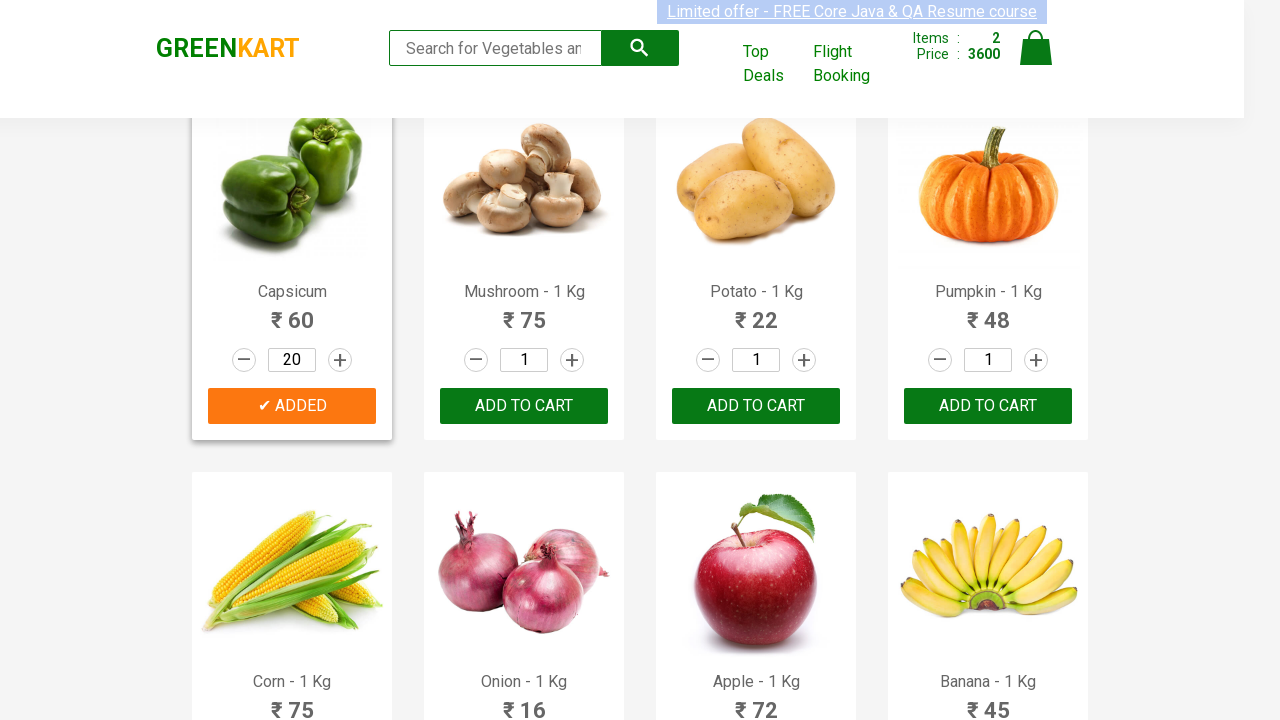

Retrieved product name: Corn
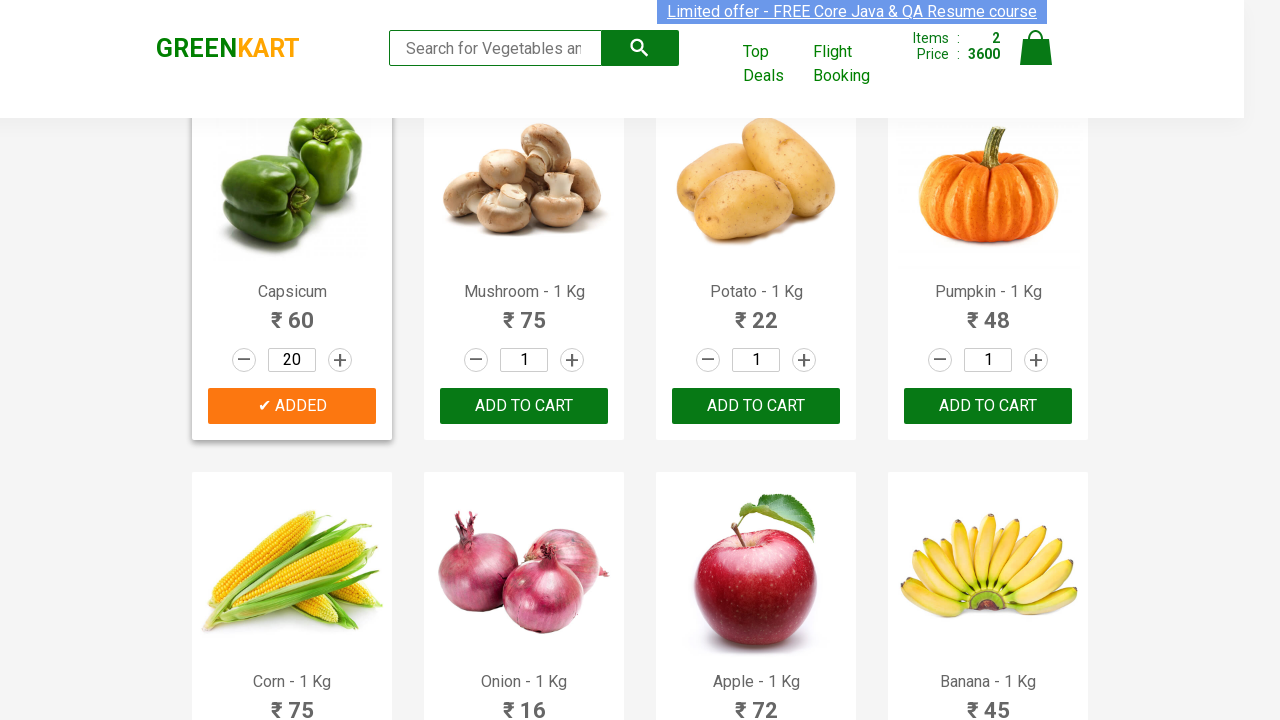

Retrieved product name: Onion
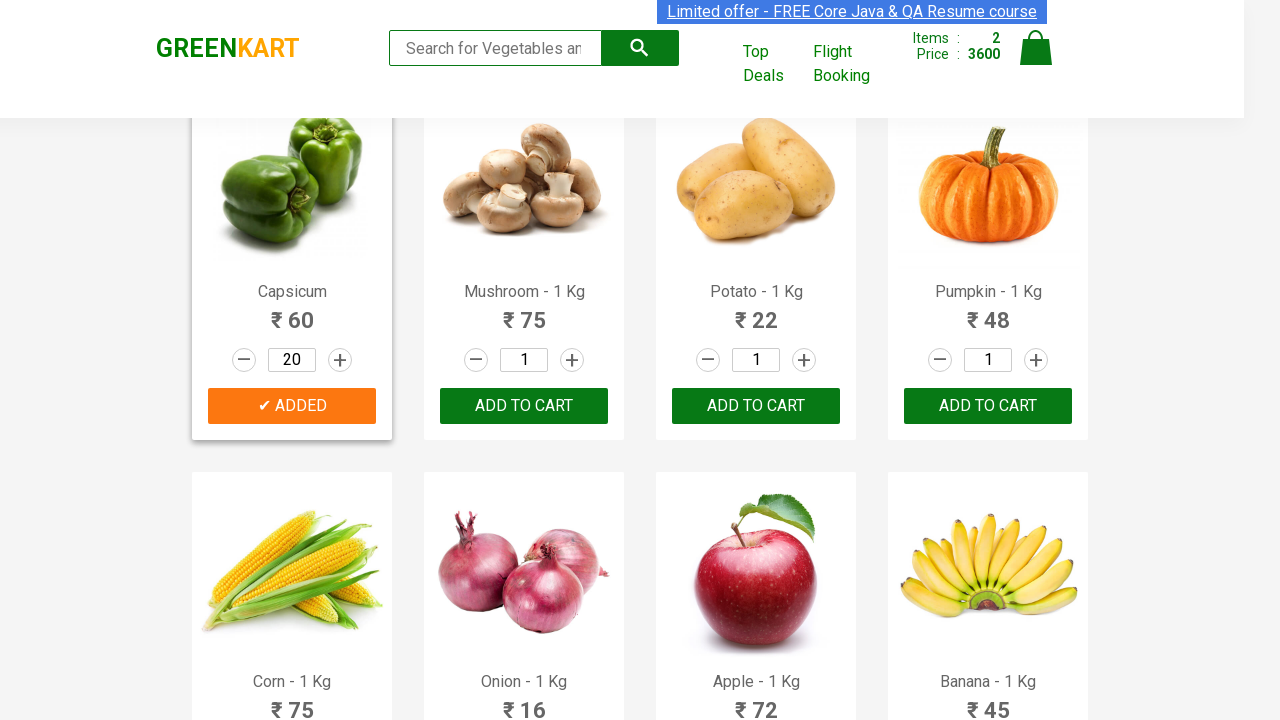

Retrieved product name: Apple
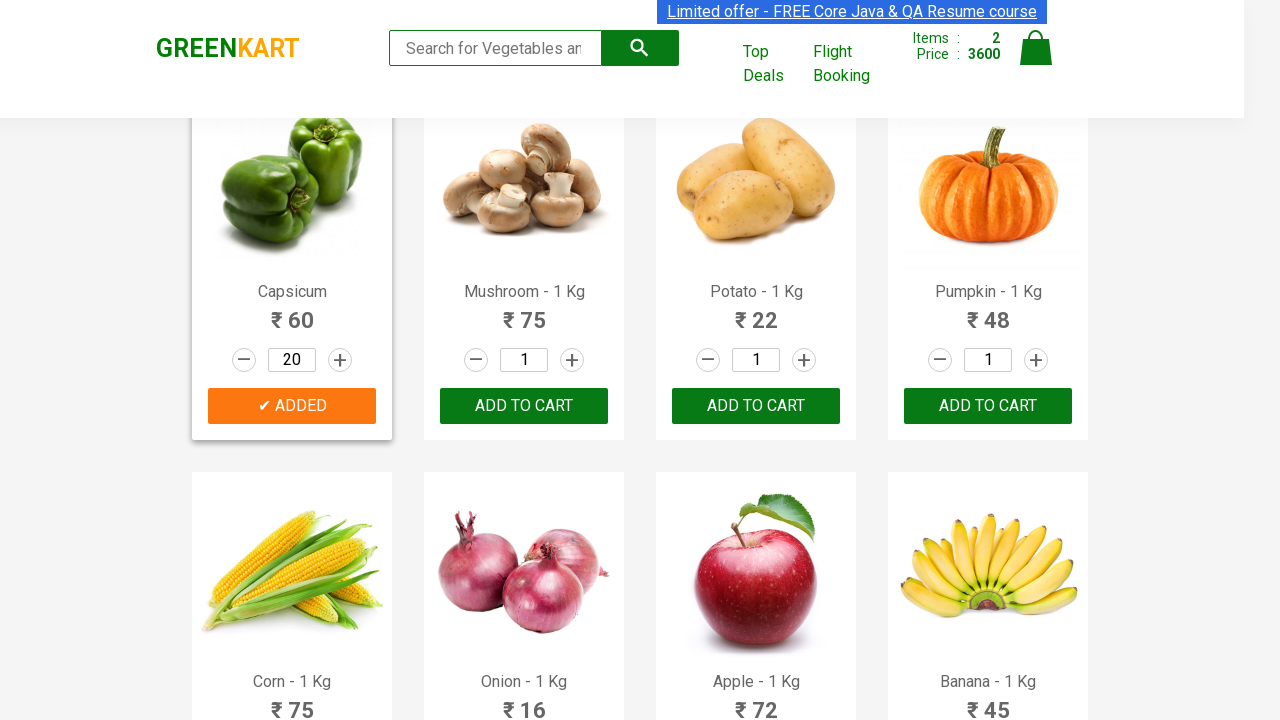

Retrieved product name: Banana
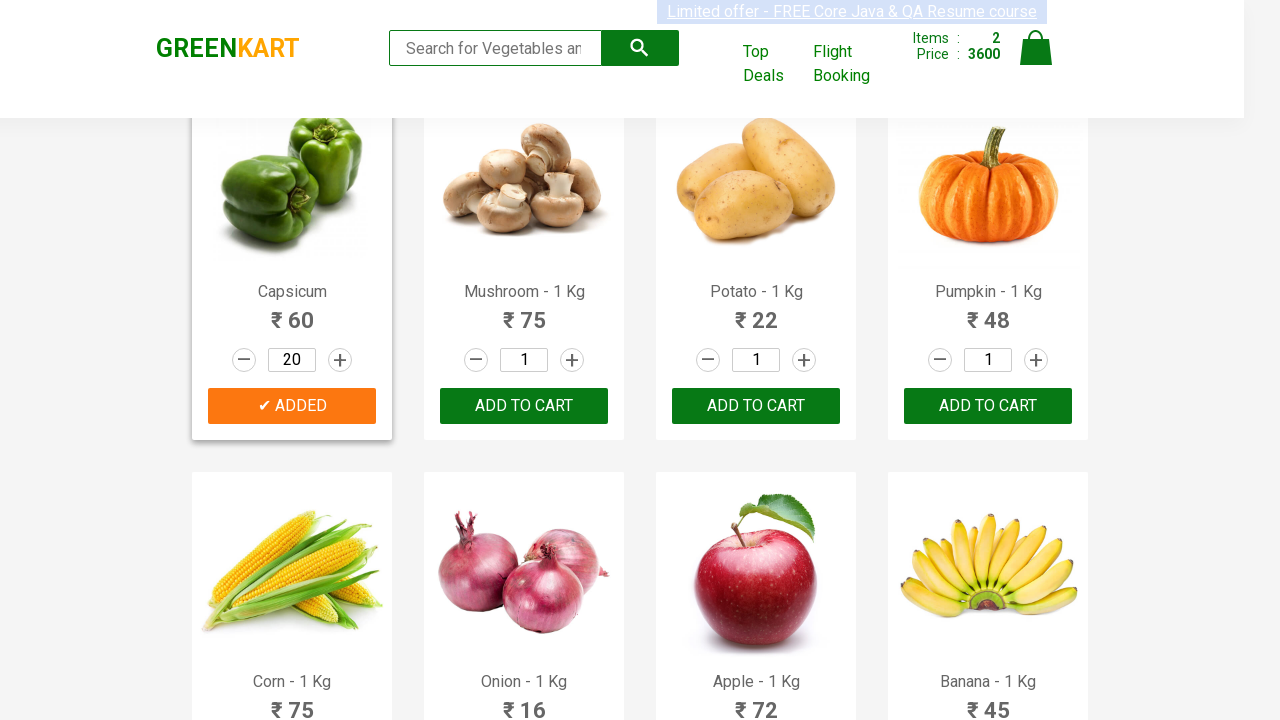

Found parent container for product Banana
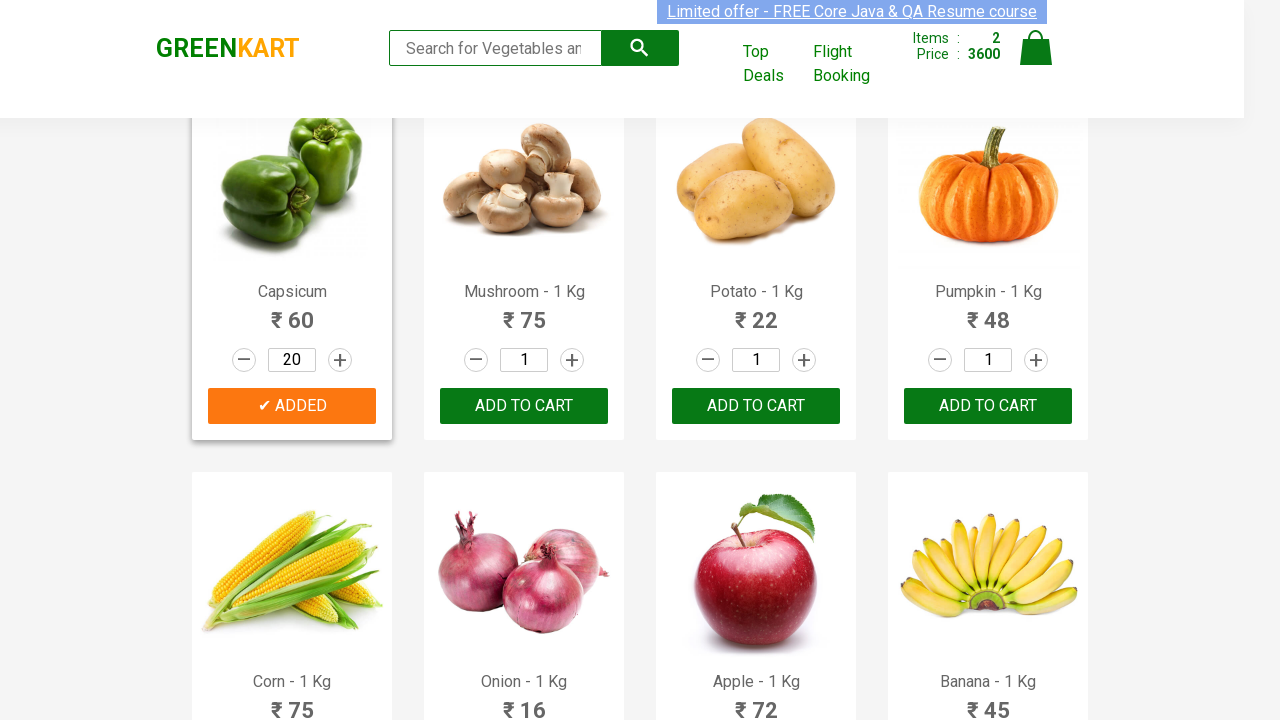

Clicked quantity input field for Banana at (988, 360) on xpath=//h4[@class='product-name'] >> nth=15 >> xpath=parent::div >> input >> nth
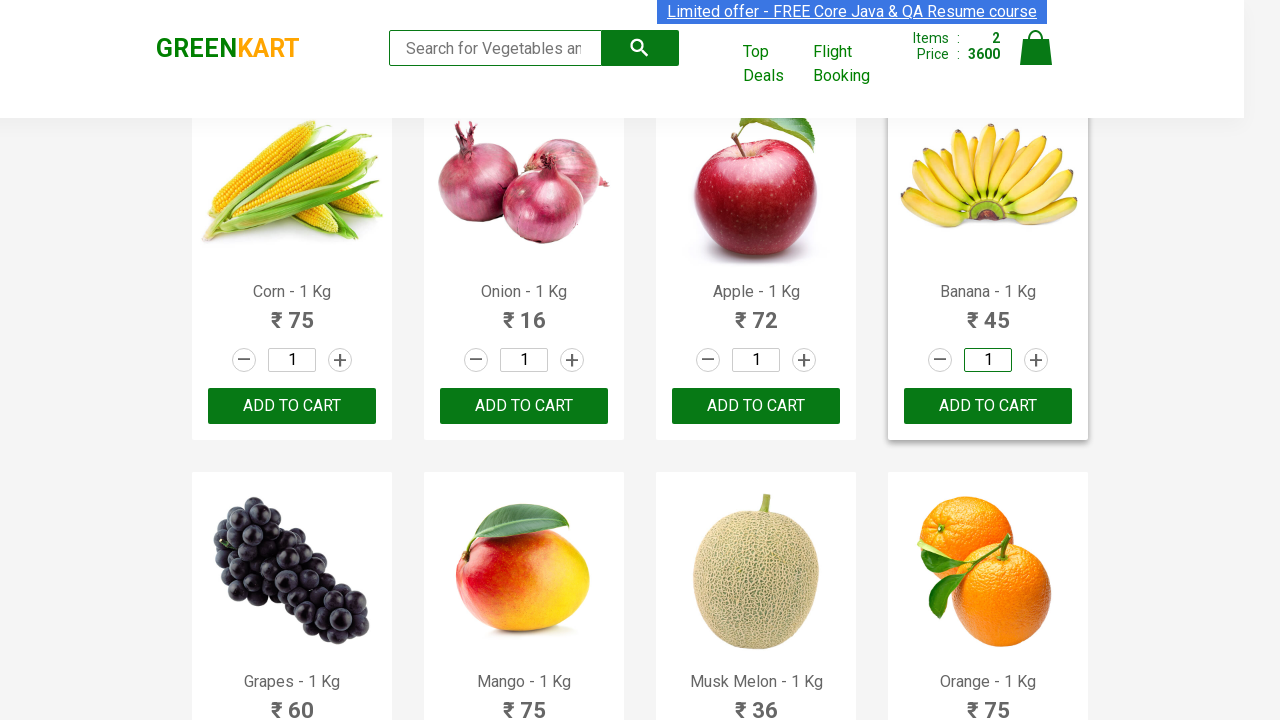

Selected all text in quantity field for Banana on xpath=//h4[@class='product-name'] >> nth=15 >> xpath=parent::div >> input >> nth
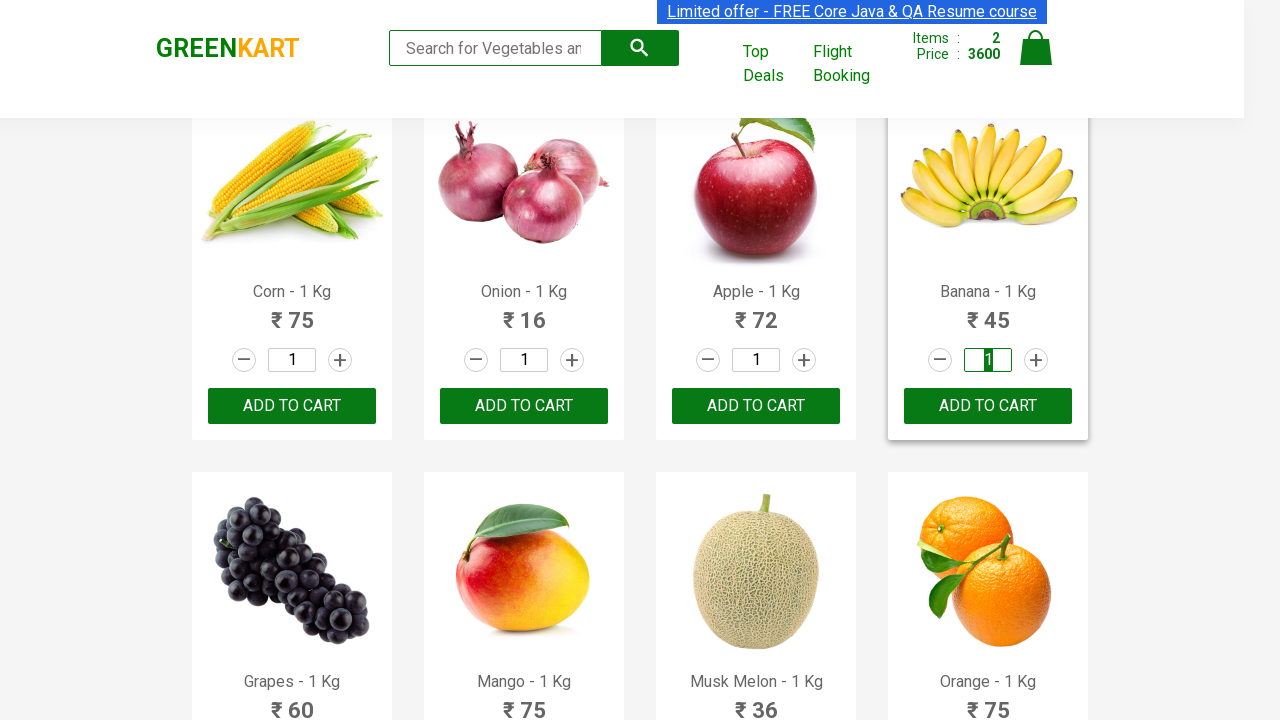

Filled quantity field with 20 for Banana on xpath=//h4[@class='product-name'] >> nth=15 >> xpath=parent::div >> input >> nth
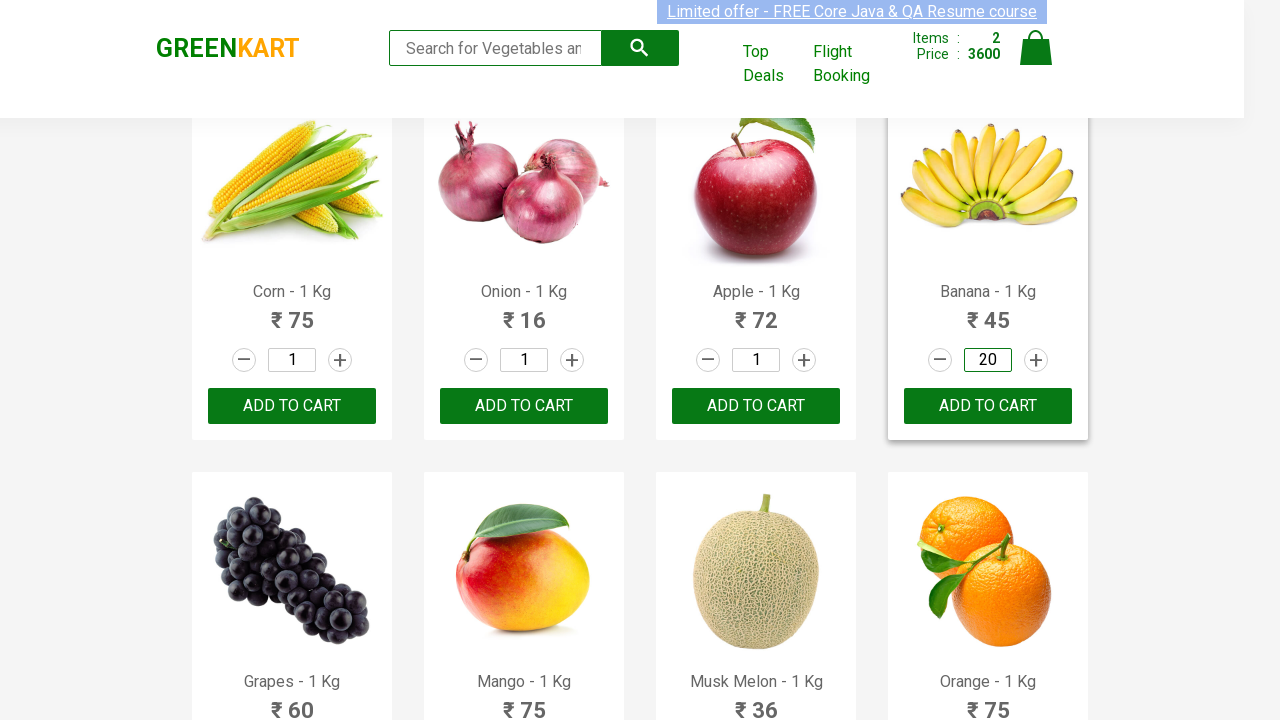

Clicked add to cart button for Banana at (988, 406) on xpath=//h4[@class='product-name'] >> nth=15 >> xpath=parent::div >> button >> nt
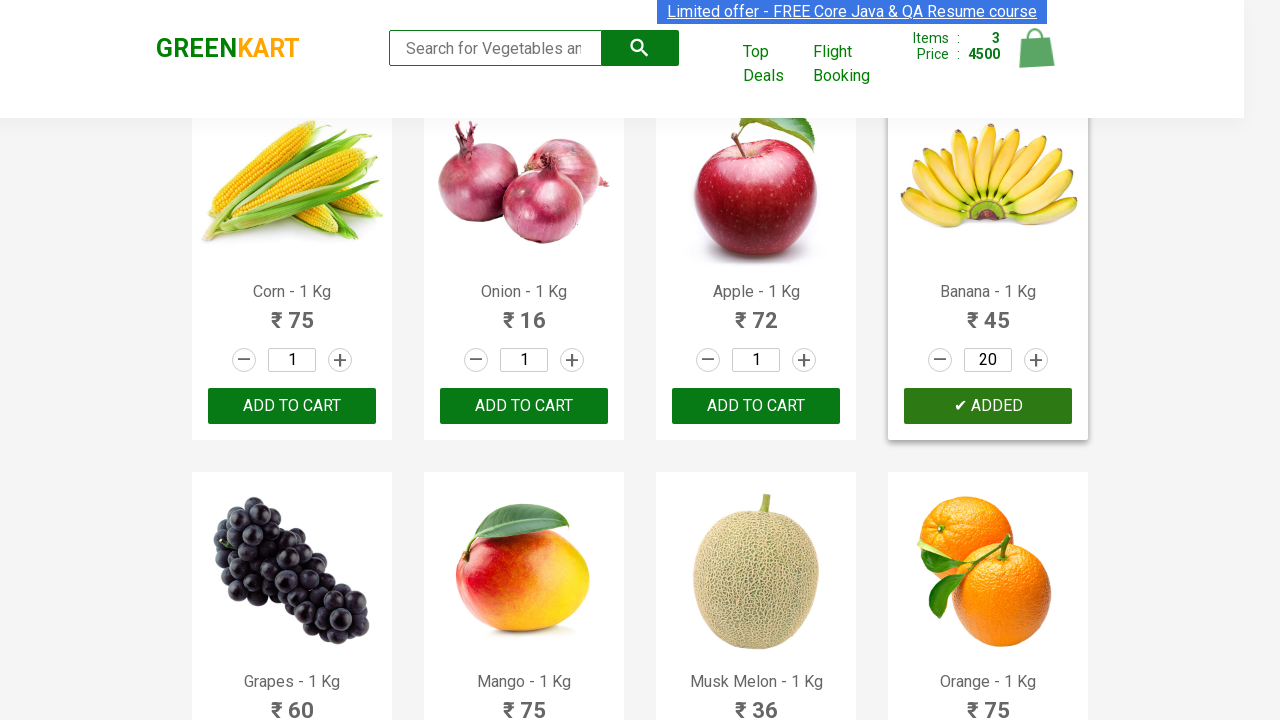

Confirmed item Banana added to cart with animation
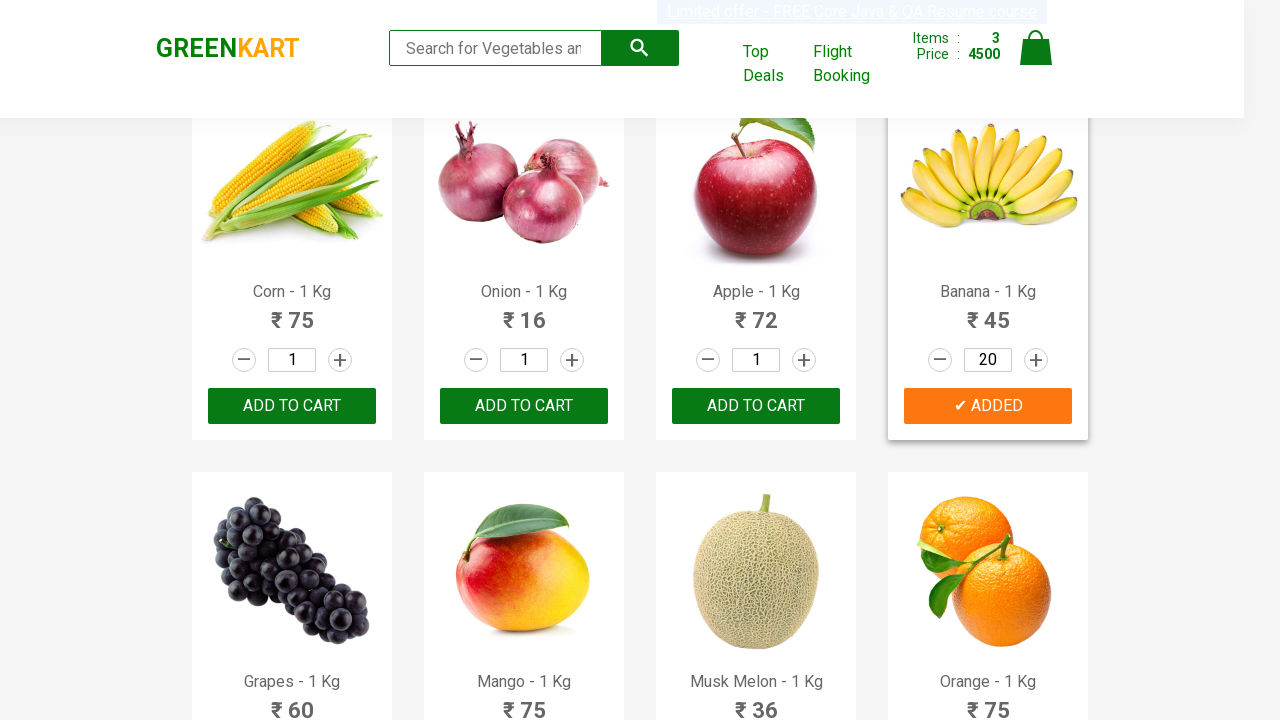

Retrieved product name: Grapes
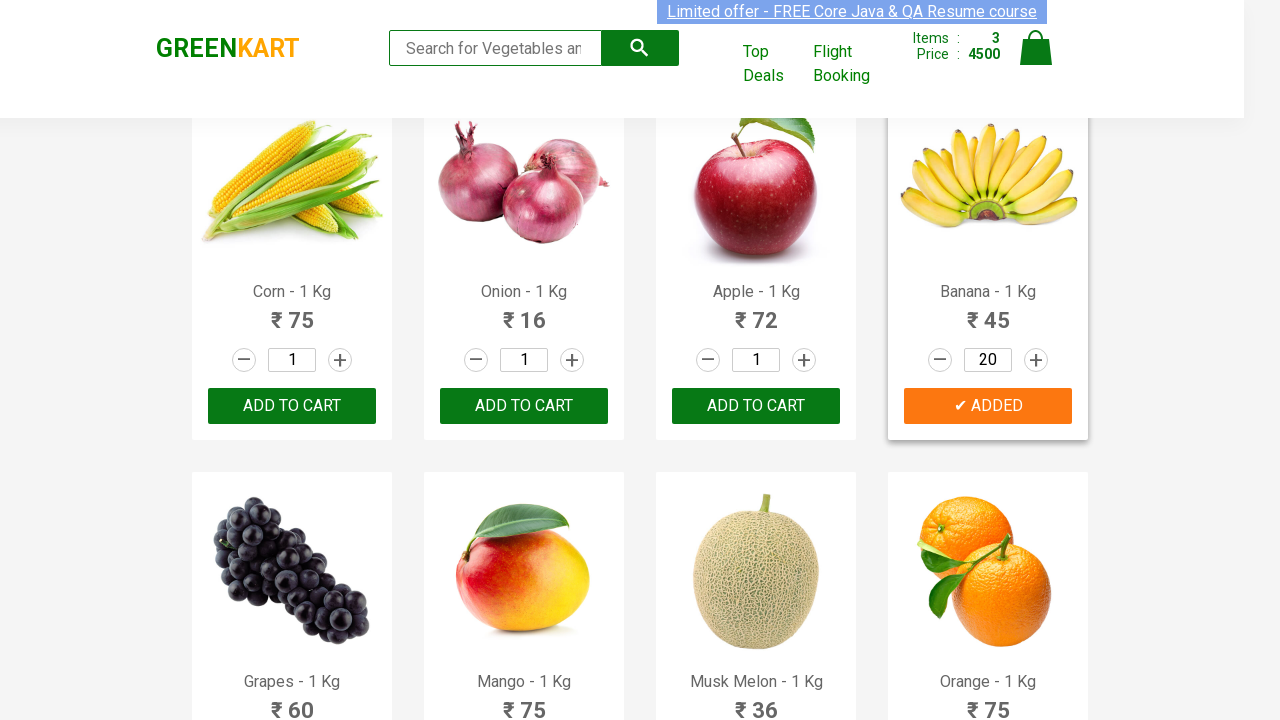

Retrieved product name: Mango
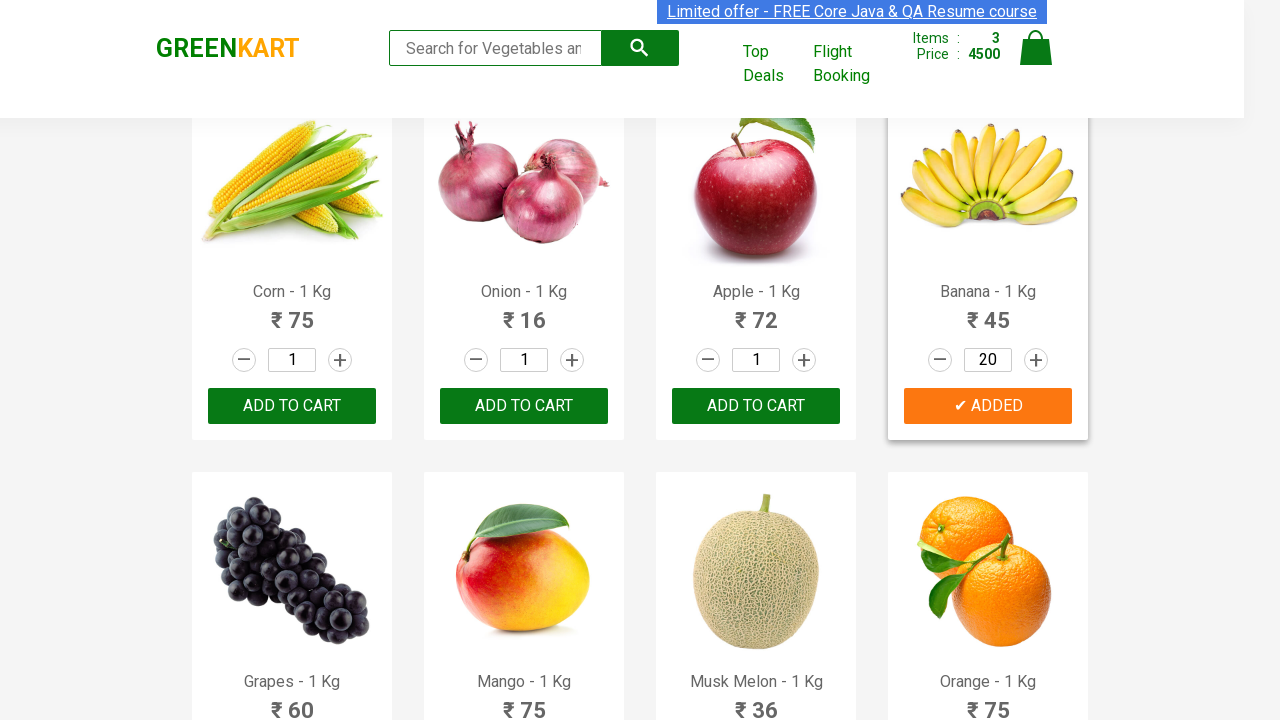

Retrieved product name: Musk
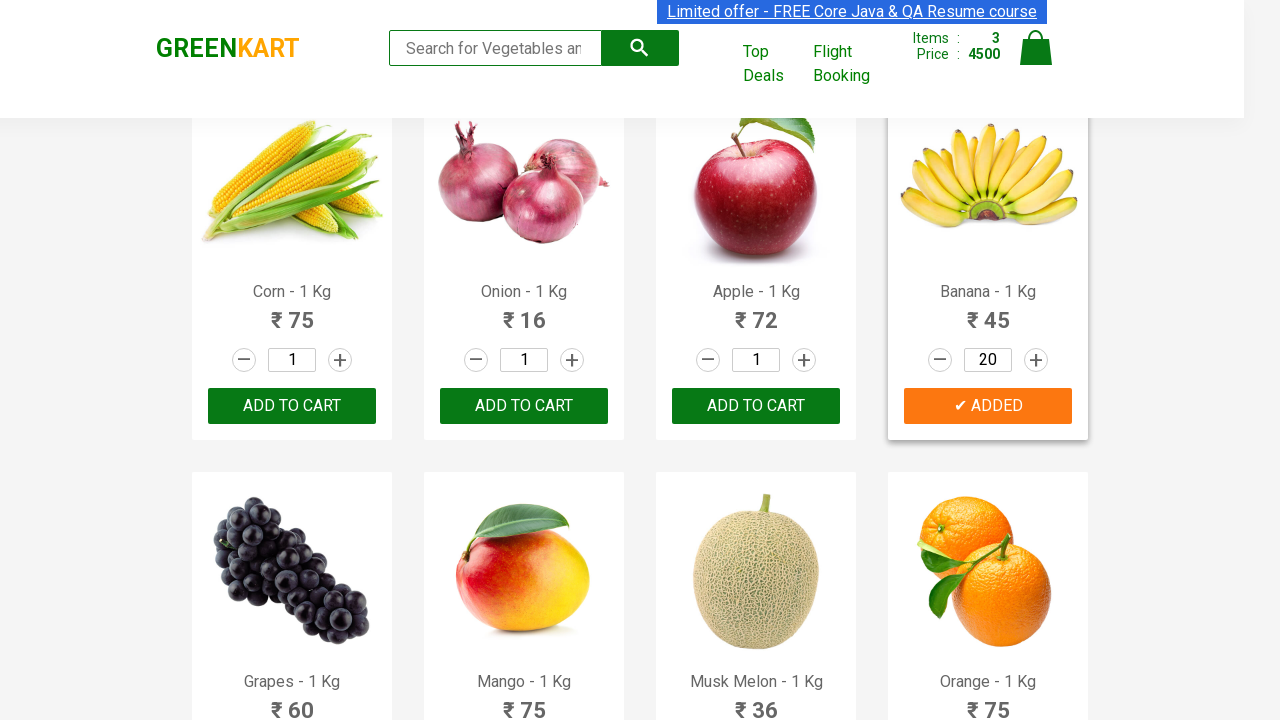

Retrieved product name: Orange
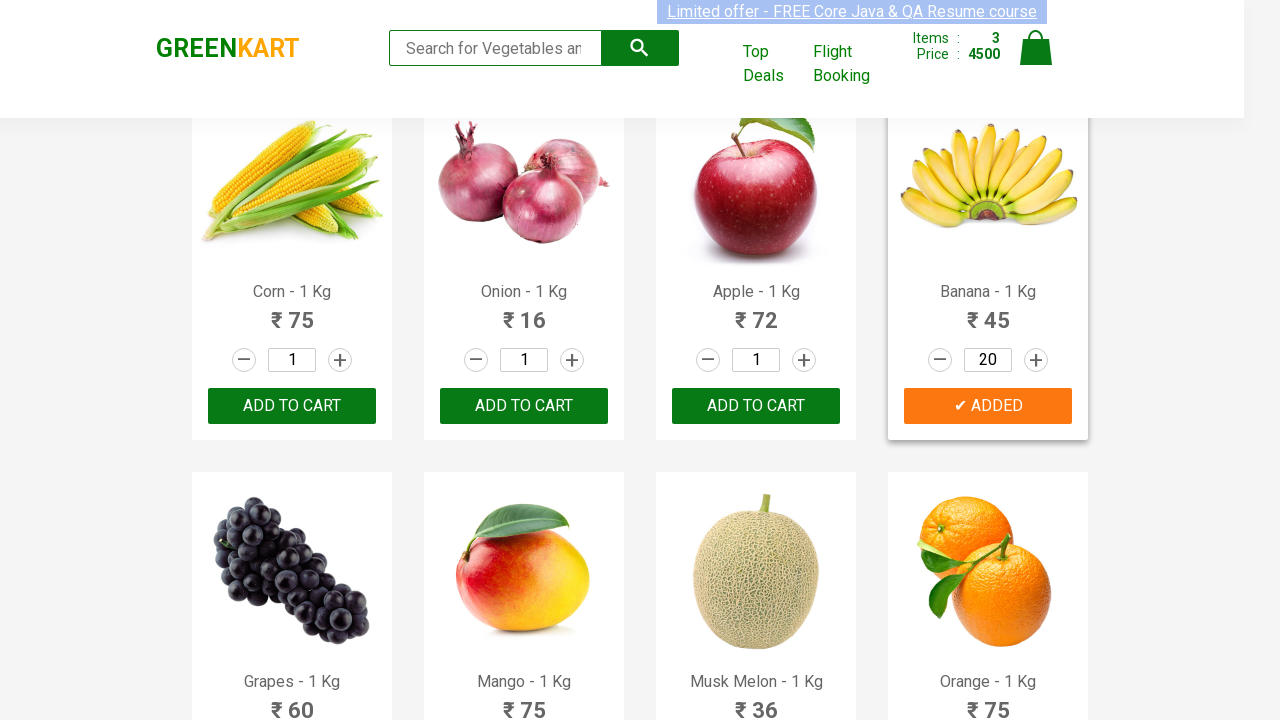

Retrieved product name: Pears
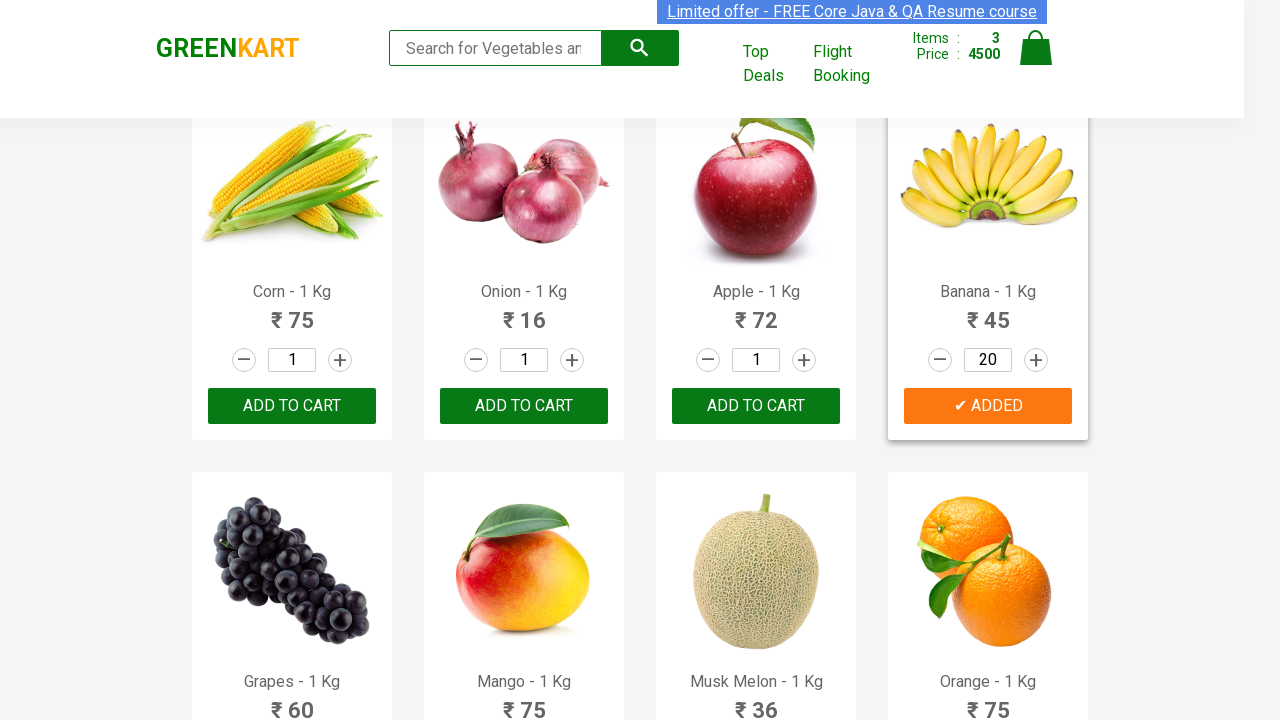

Retrieved product name: Pomegranate
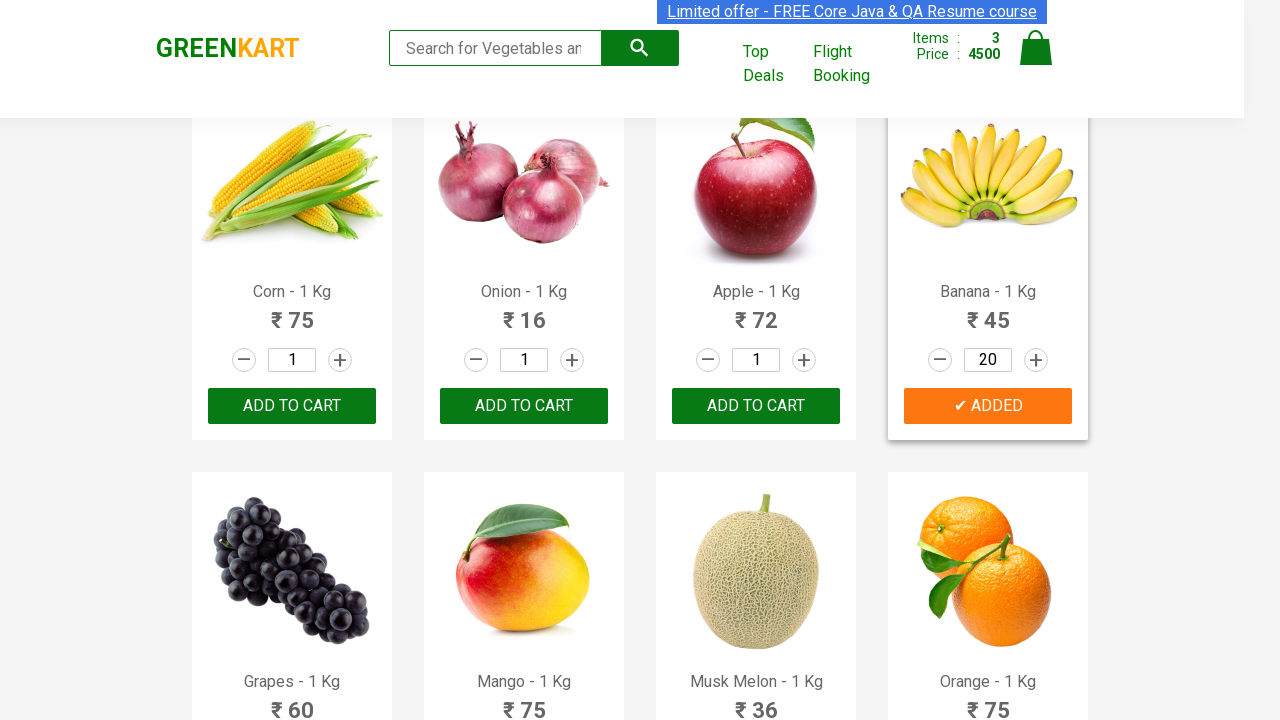

Retrieved product name: Raspberry
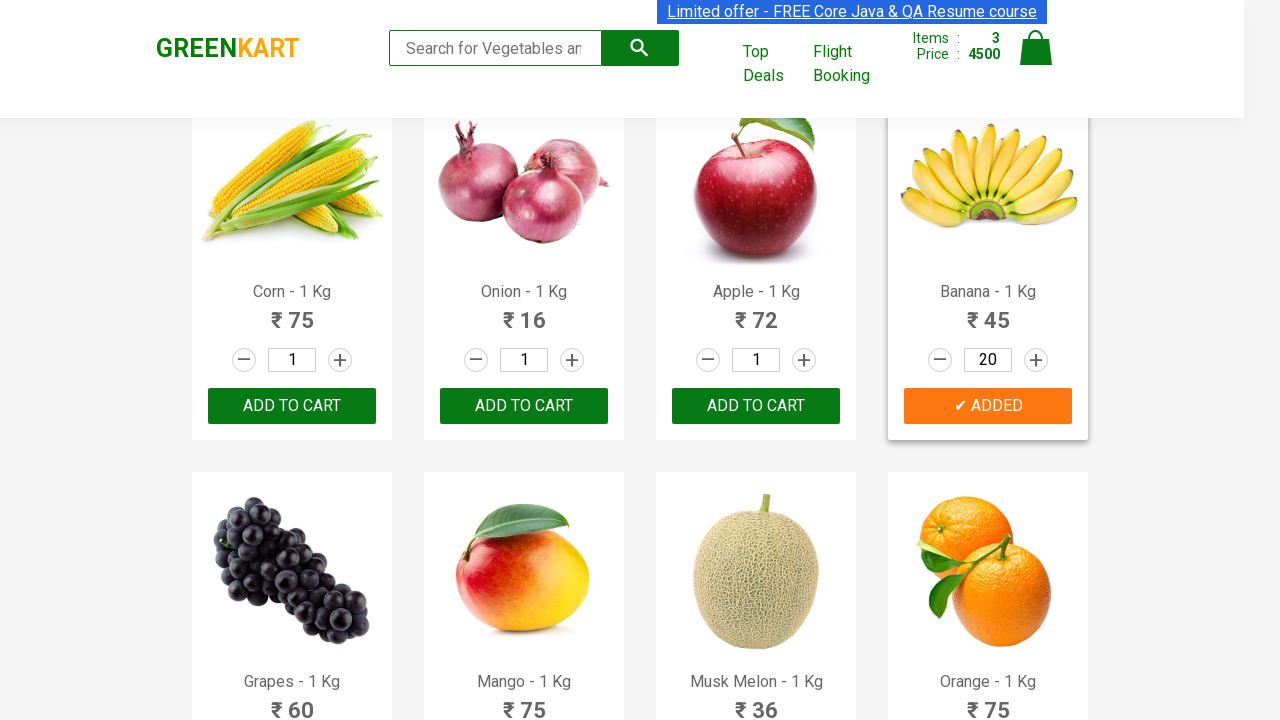

Found parent container for product Raspberry
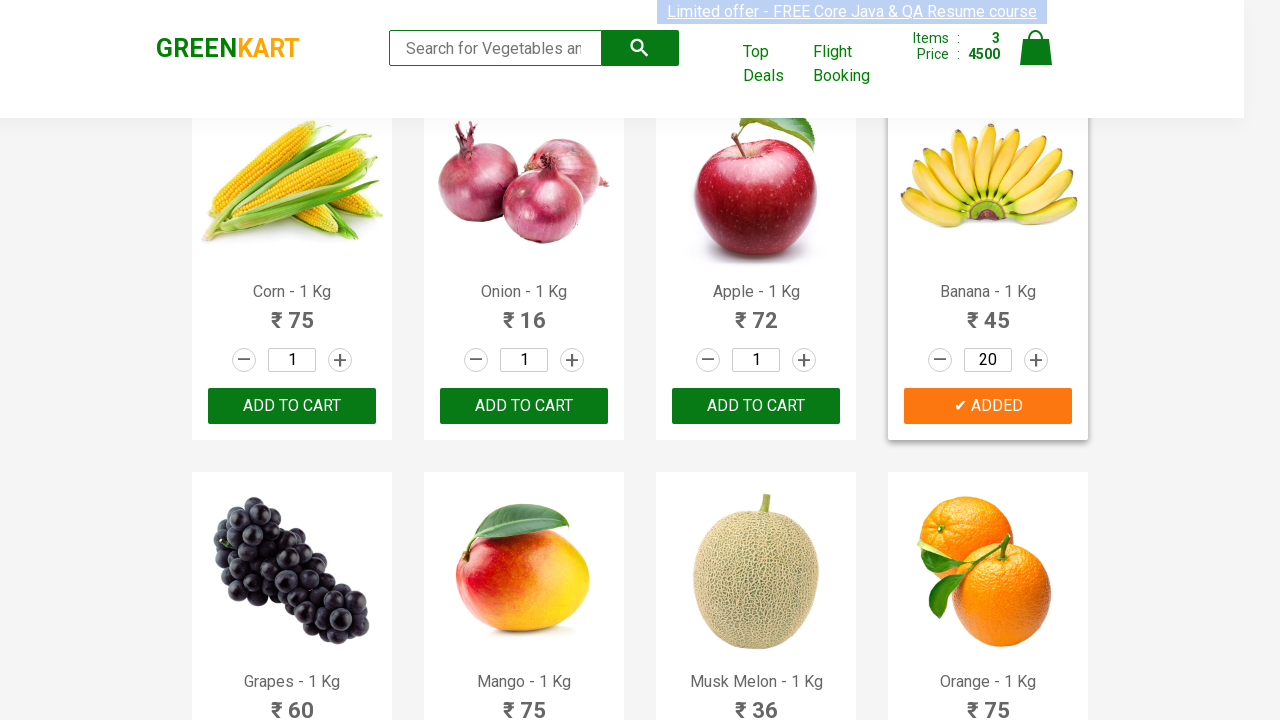

Clicked quantity input field for Raspberry at (756, 360) on xpath=//h4[@class='product-name'] >> nth=22 >> xpath=parent::div >> input >> nth
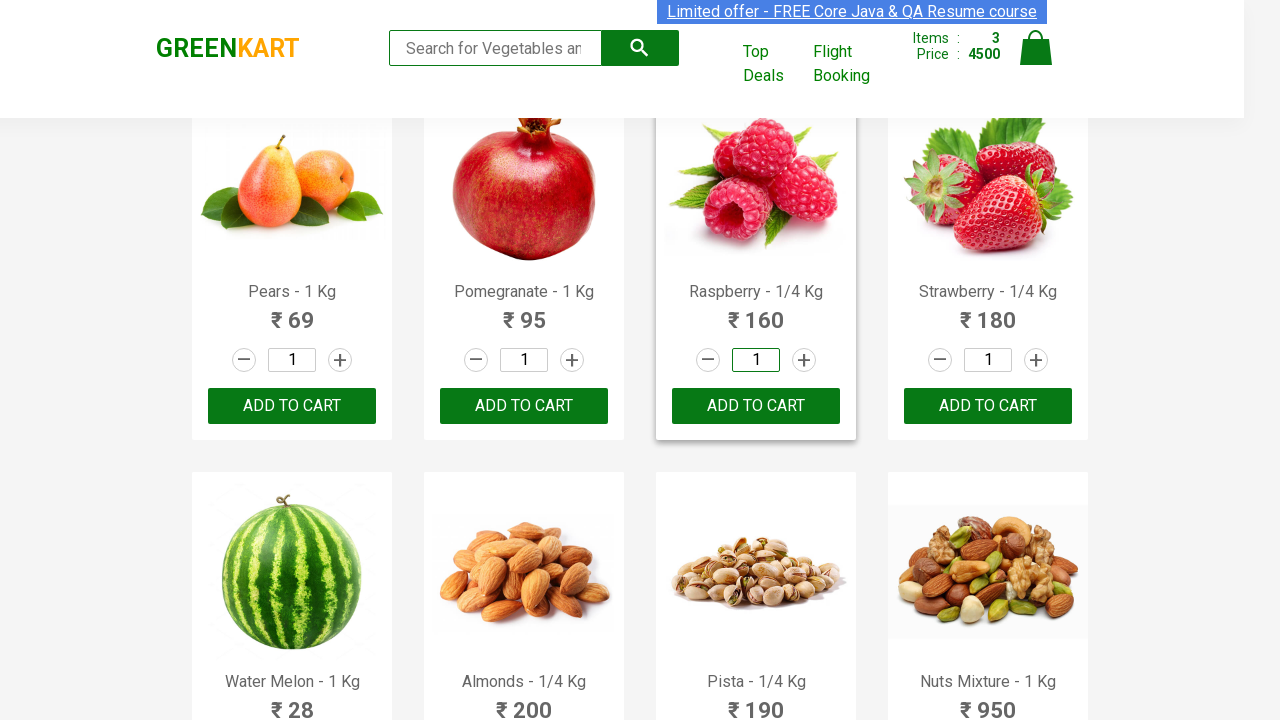

Selected all text in quantity field for Raspberry on xpath=//h4[@class='product-name'] >> nth=22 >> xpath=parent::div >> input >> nth
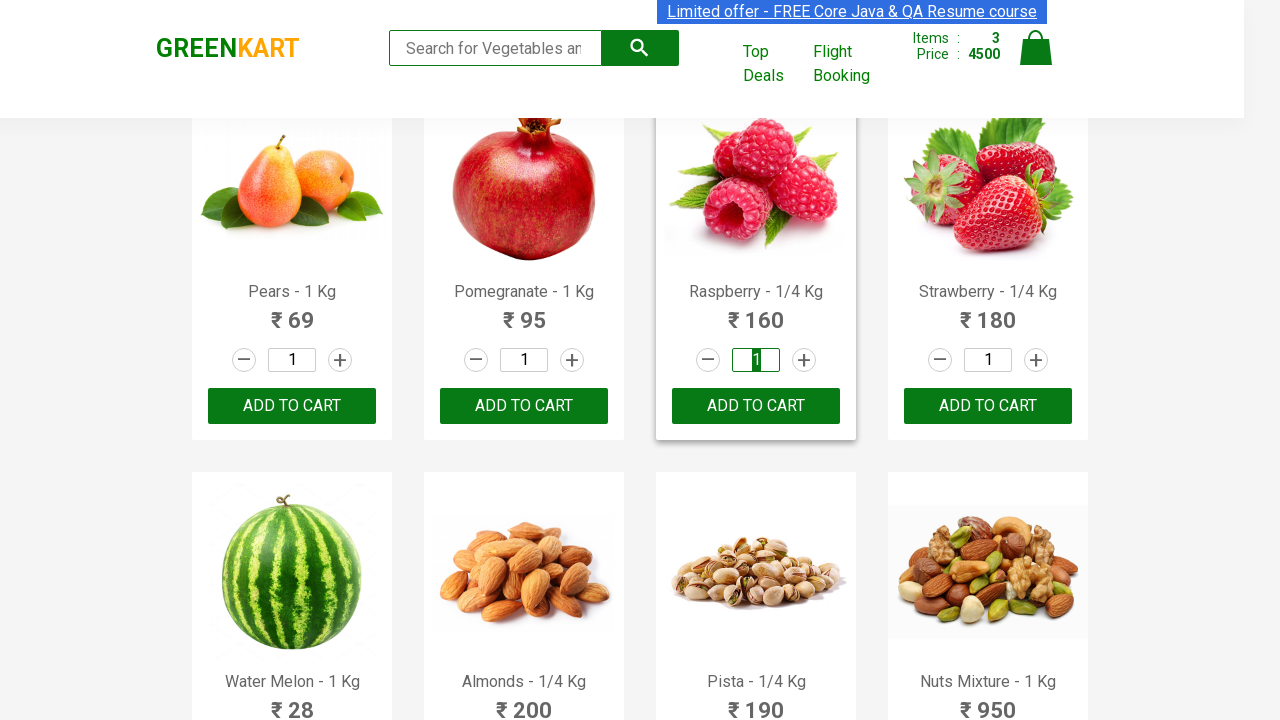

Filled quantity field with 20 for Raspberry on xpath=//h4[@class='product-name'] >> nth=22 >> xpath=parent::div >> input >> nth
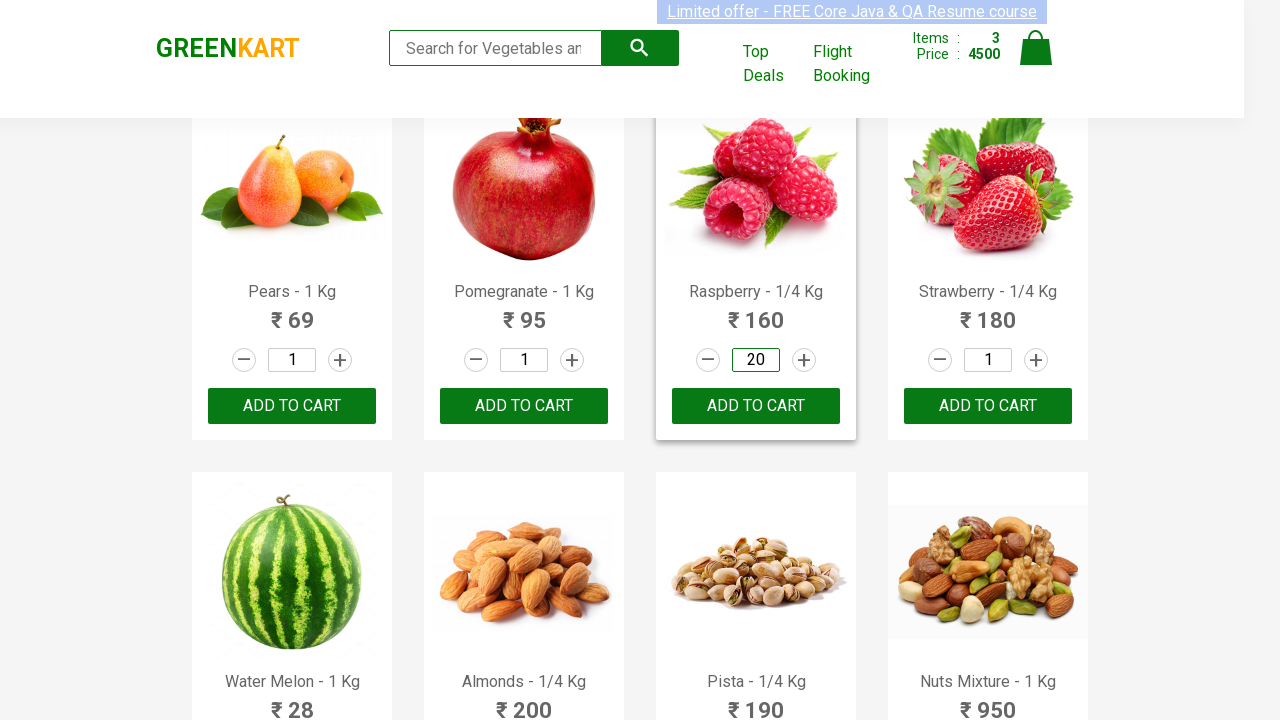

Clicked add to cart button for Raspberry at (756, 406) on xpath=//h4[@class='product-name'] >> nth=22 >> xpath=parent::div >> button >> nt
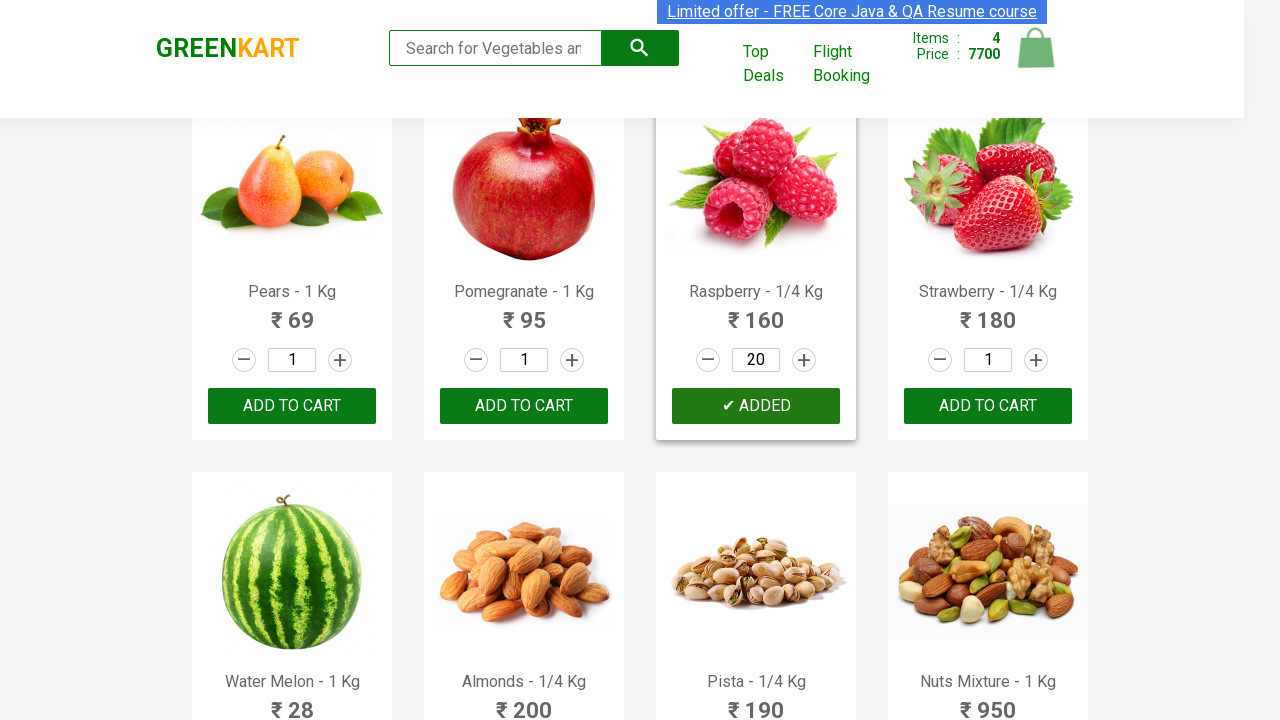

Confirmed item Raspberry added to cart with animation
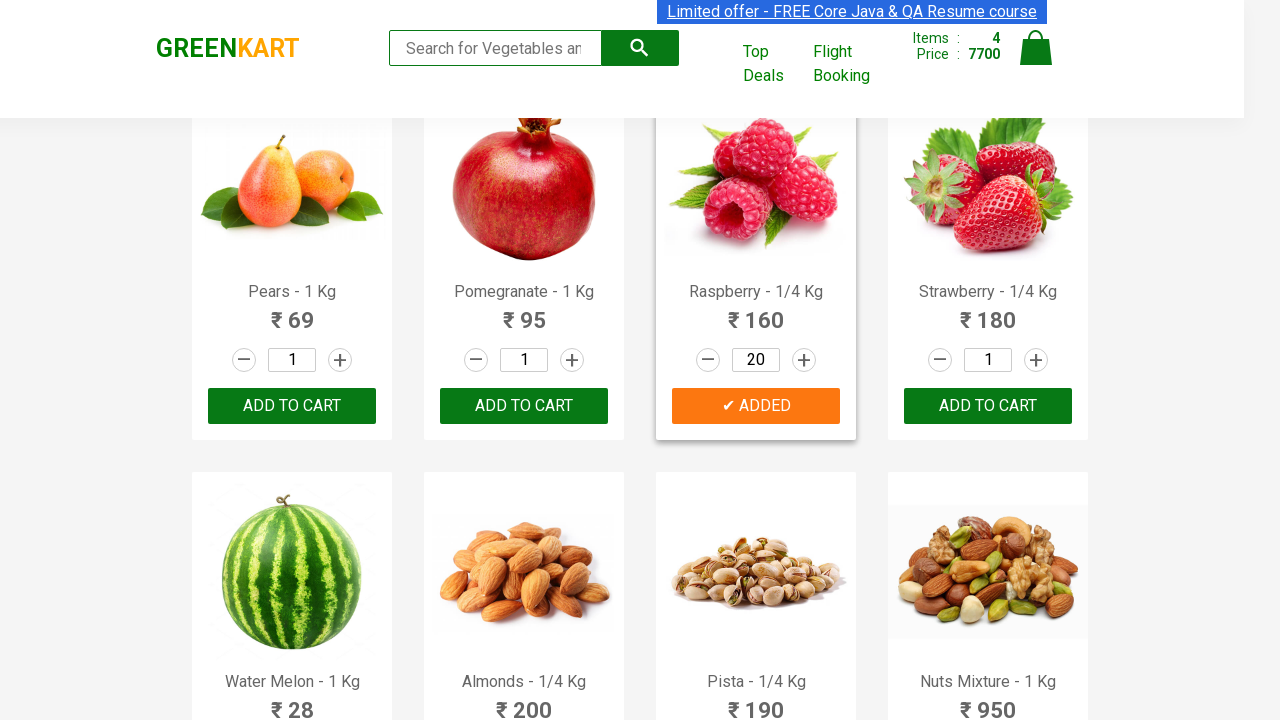

Retrieved product name: Strawberry
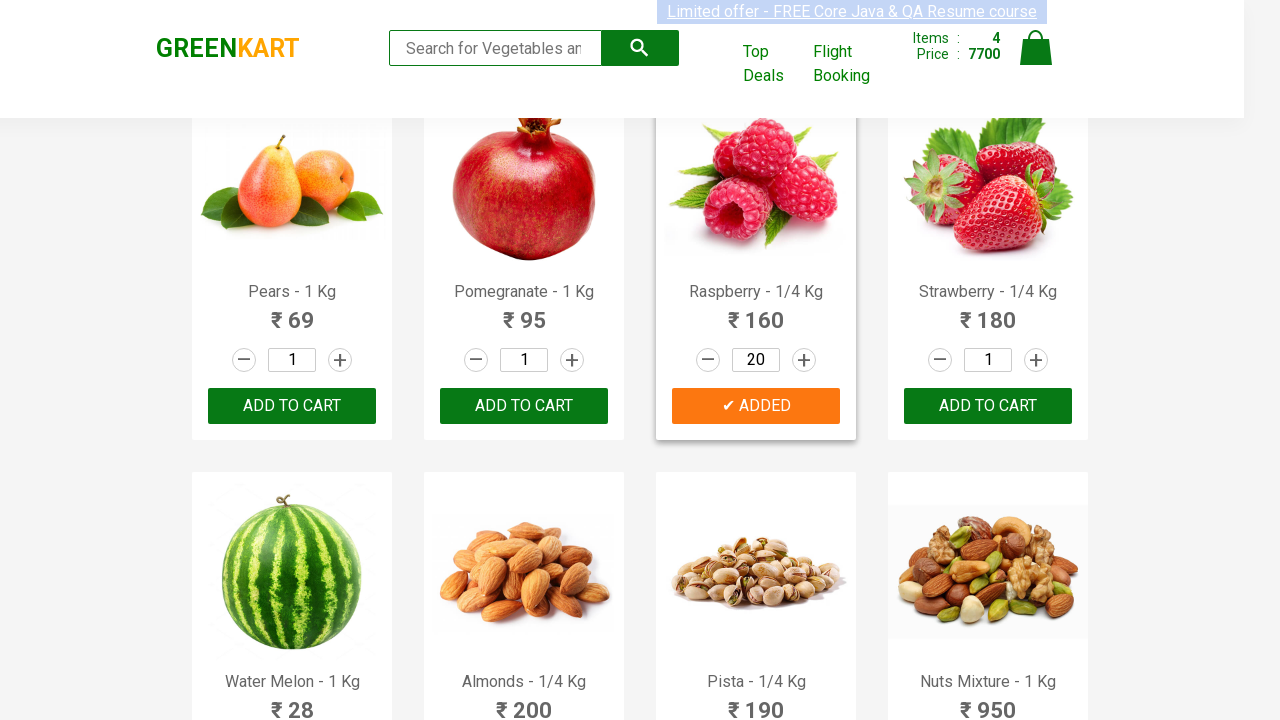

Retrieved product name: Water
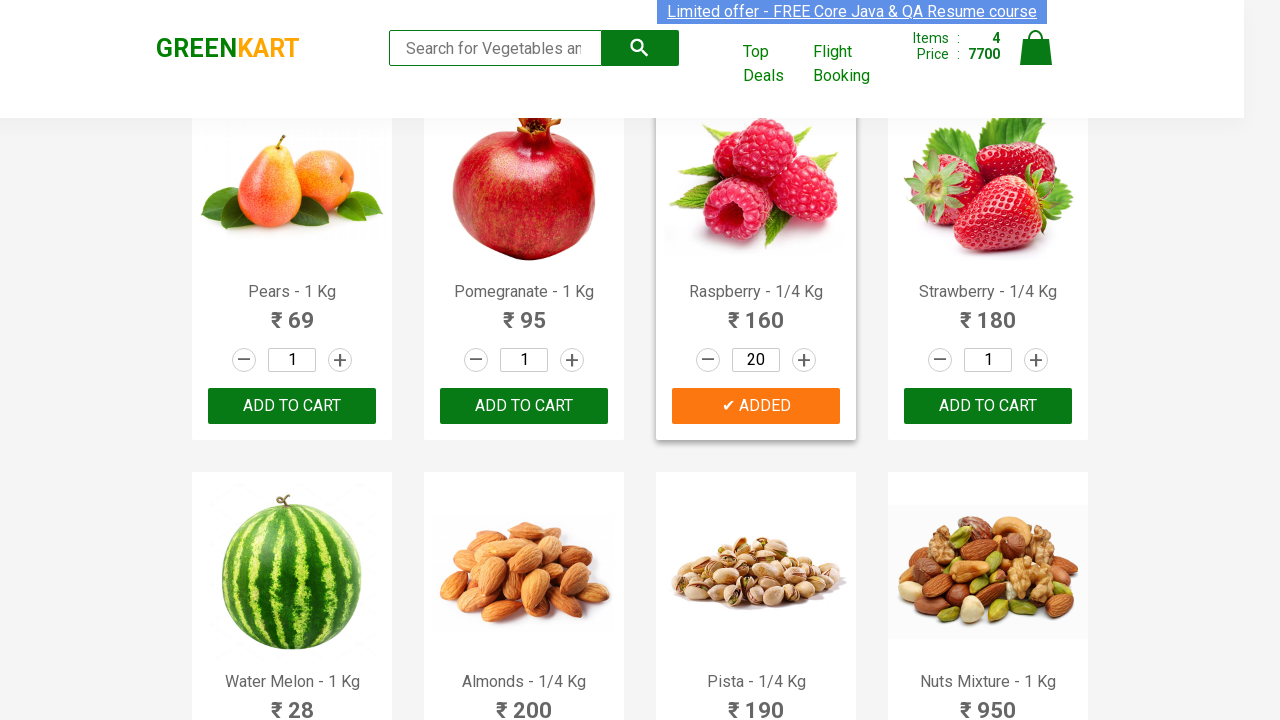

Retrieved product name: Almonds
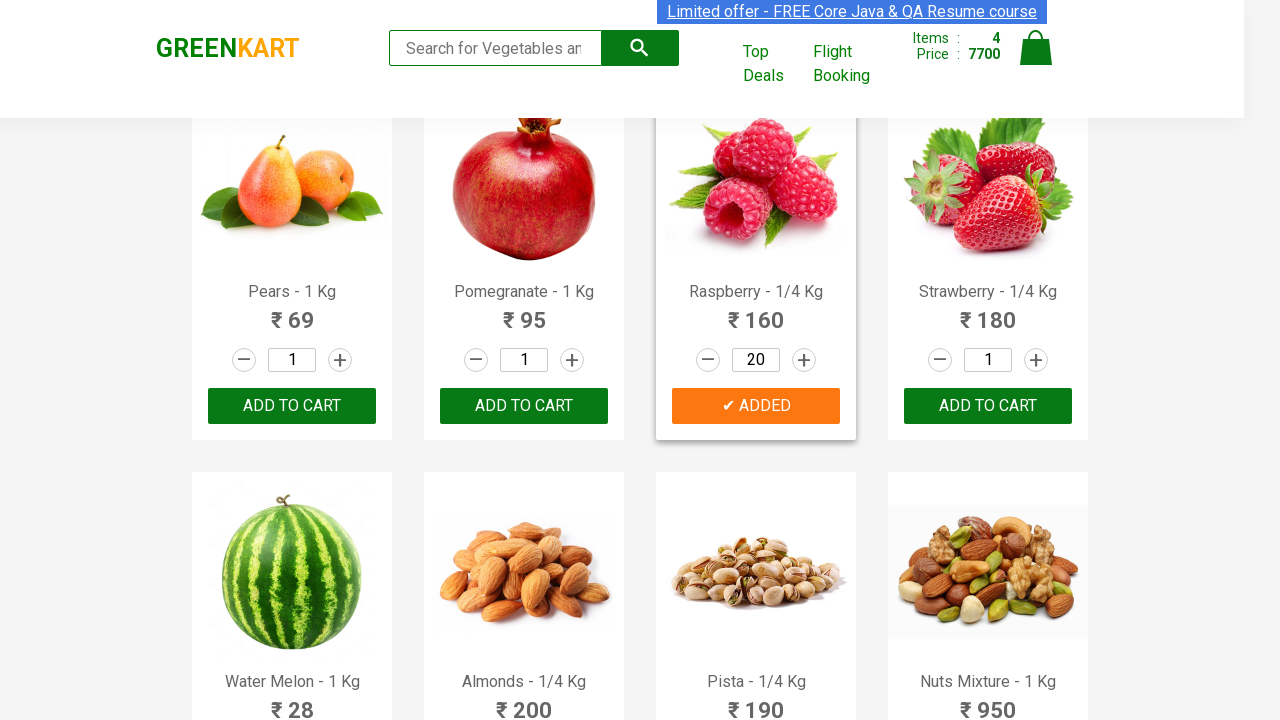

Retrieved product name: Pista
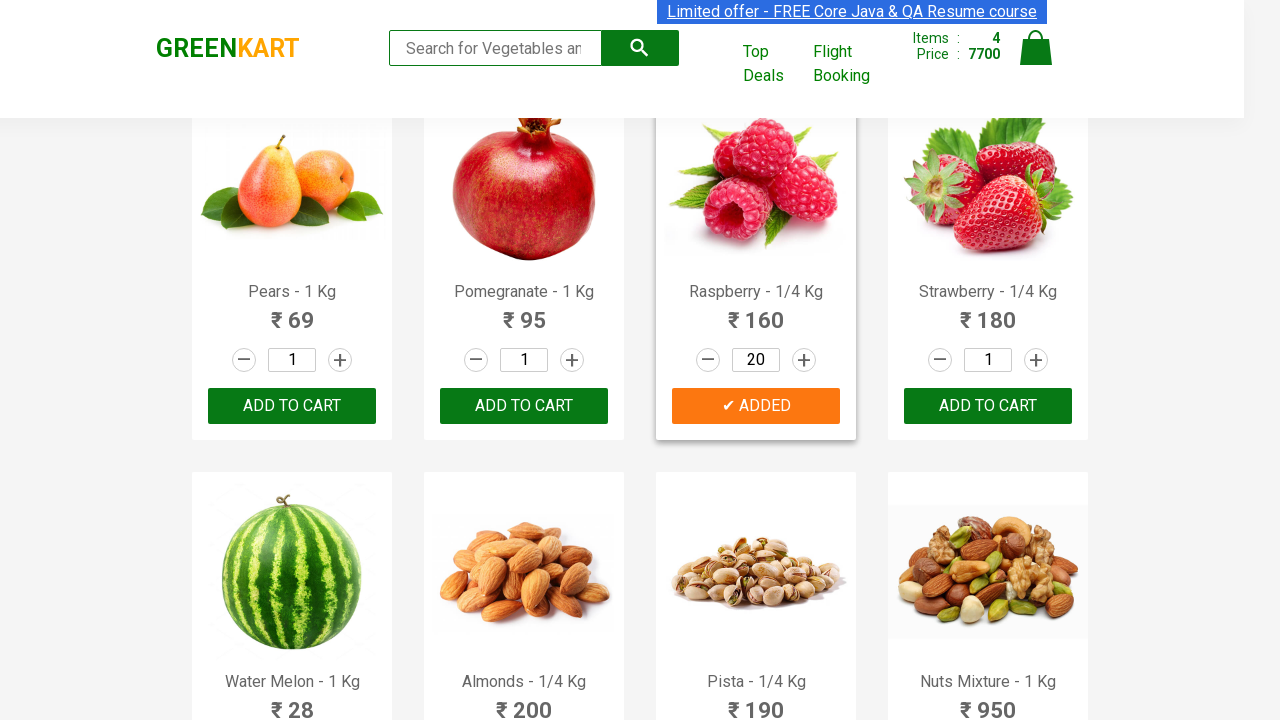

Retrieved product name: Nuts
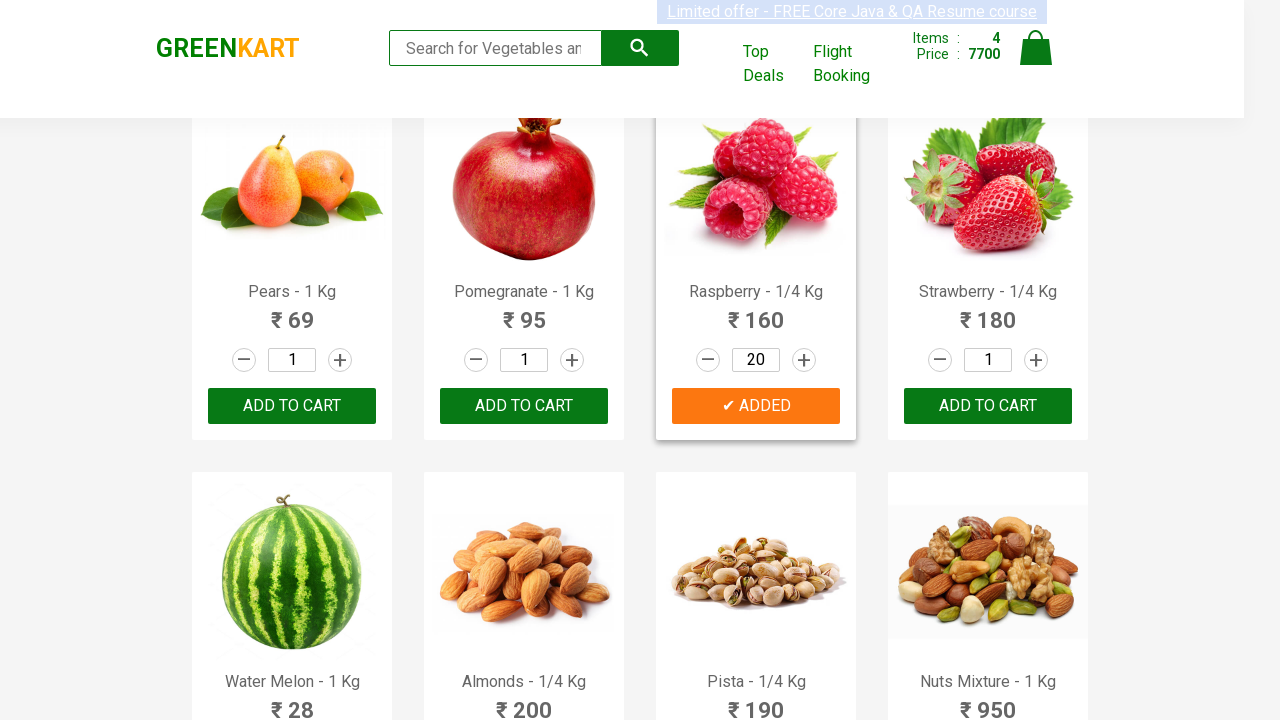

Retrieved product name: Cashews
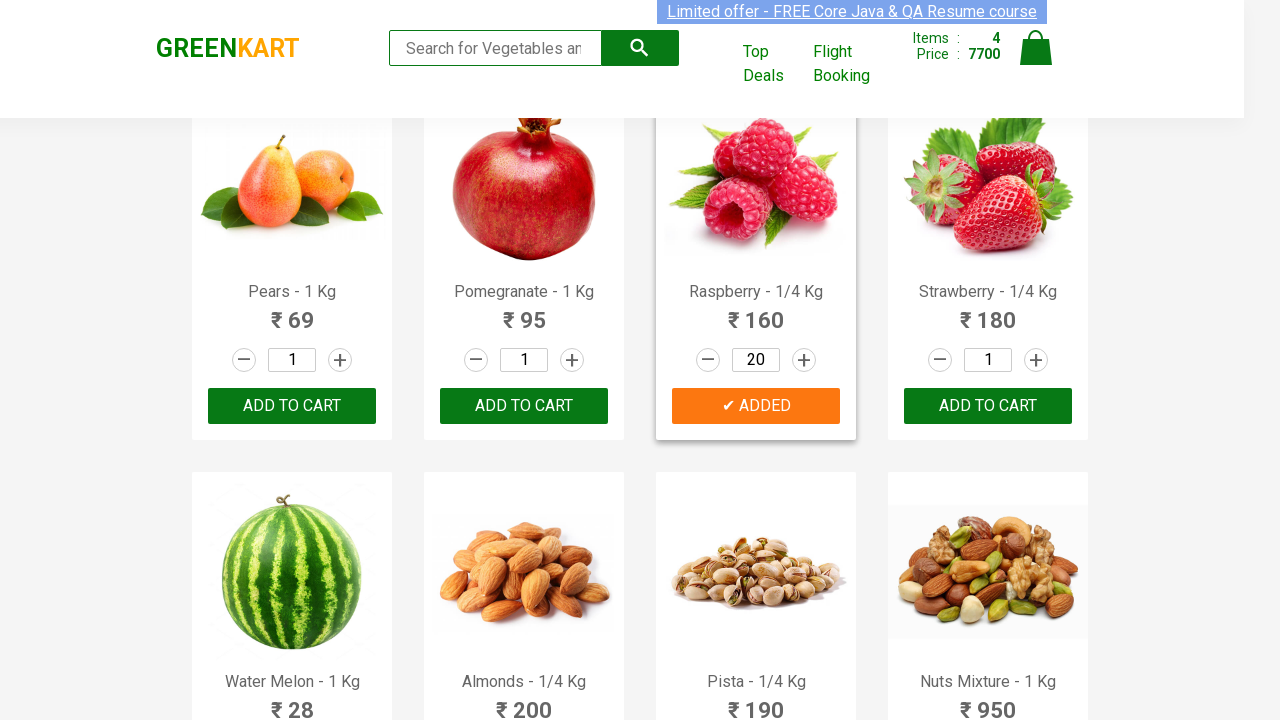

Retrieved product name: Walnuts
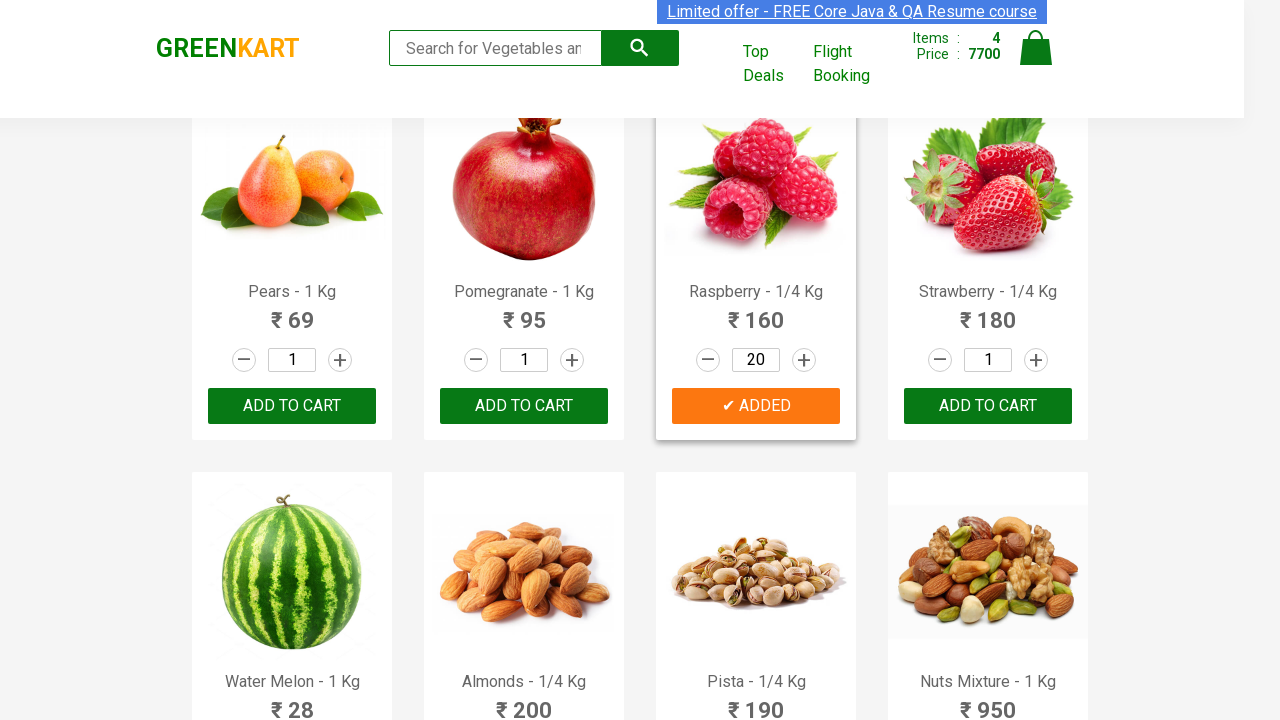

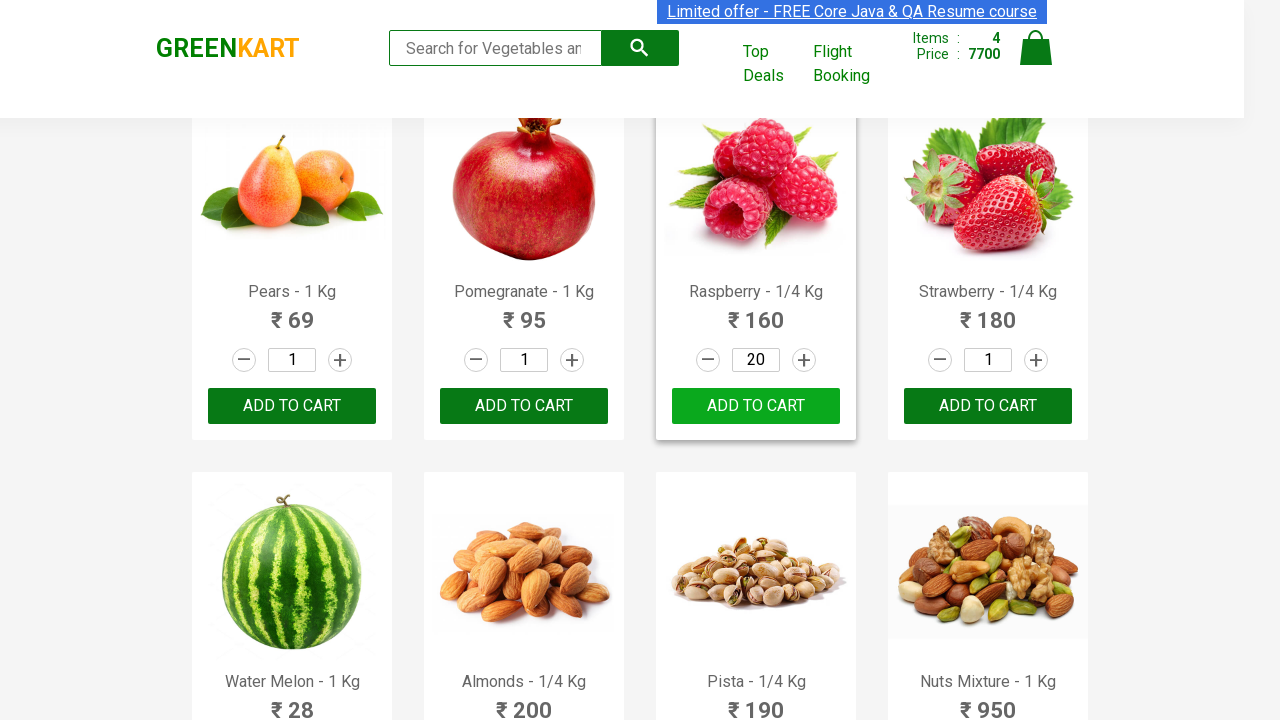